Fills and submits the Email Me form 10 times with different test user data

Starting URL: https://ultimateqa.com/simple-html-elements-for-automation/

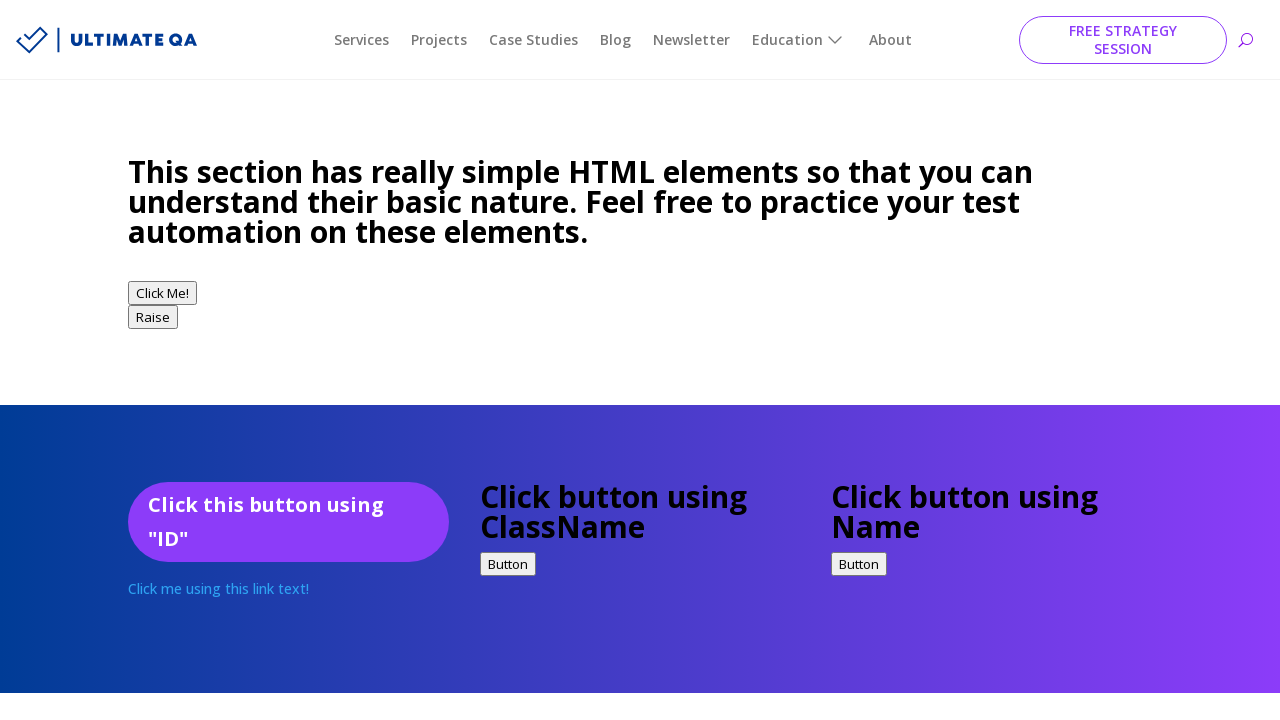

Scrolled down to render form section
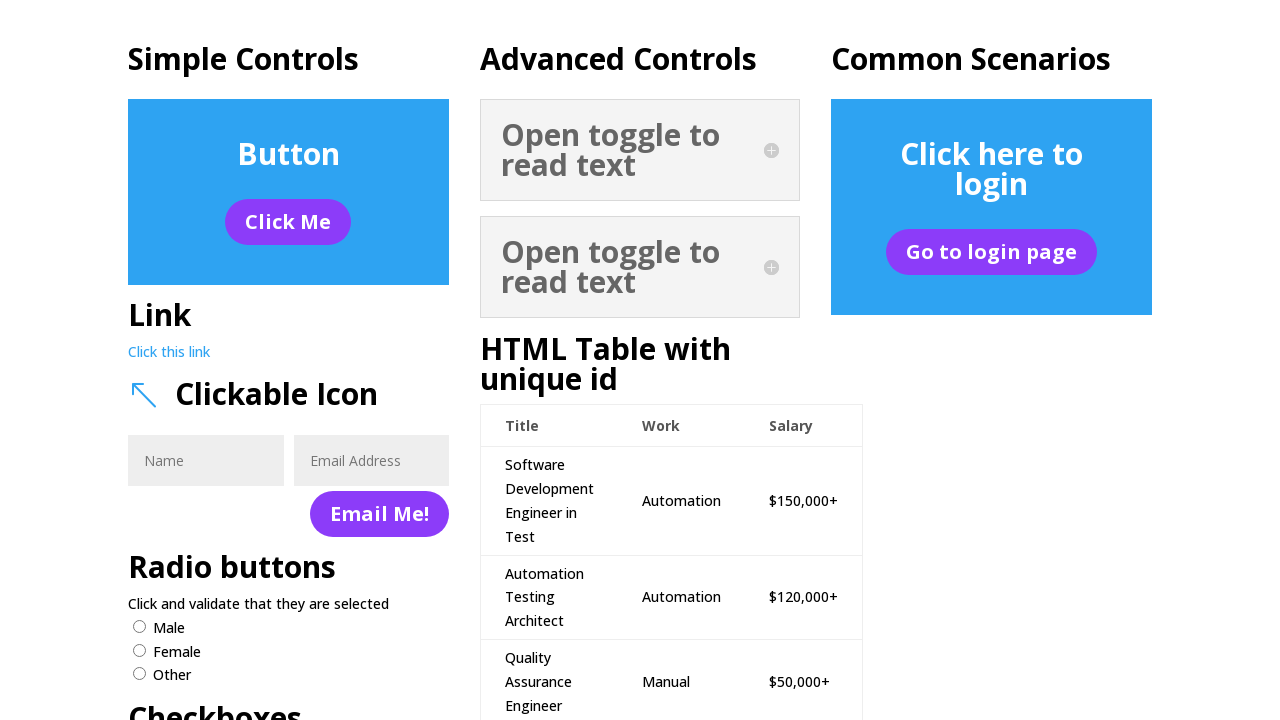

Located name input field
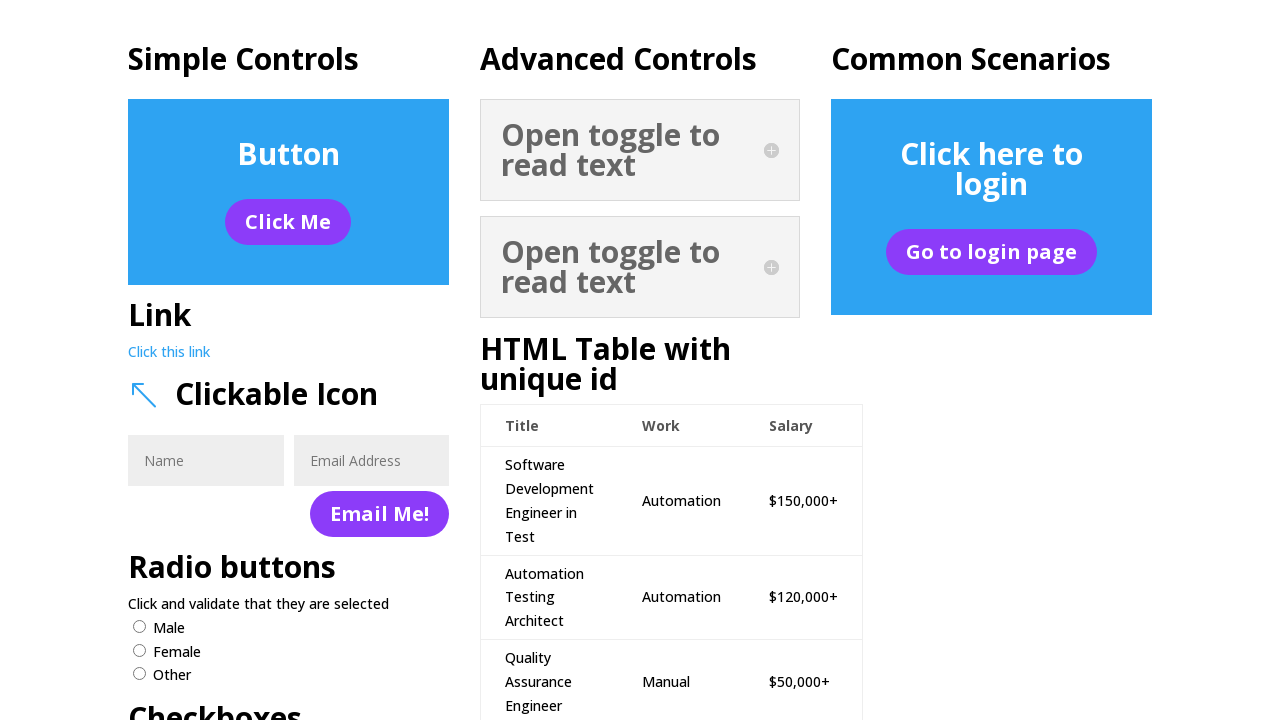

Located email address input field
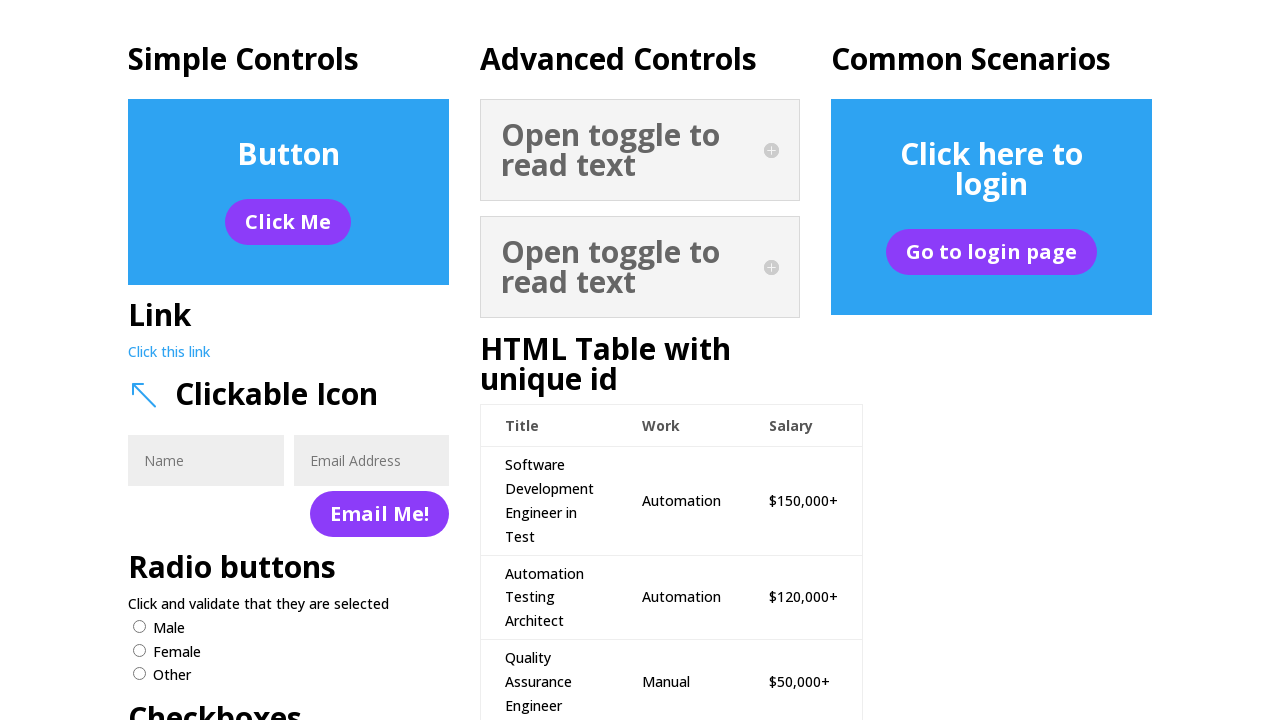

Located Email Me! submit button
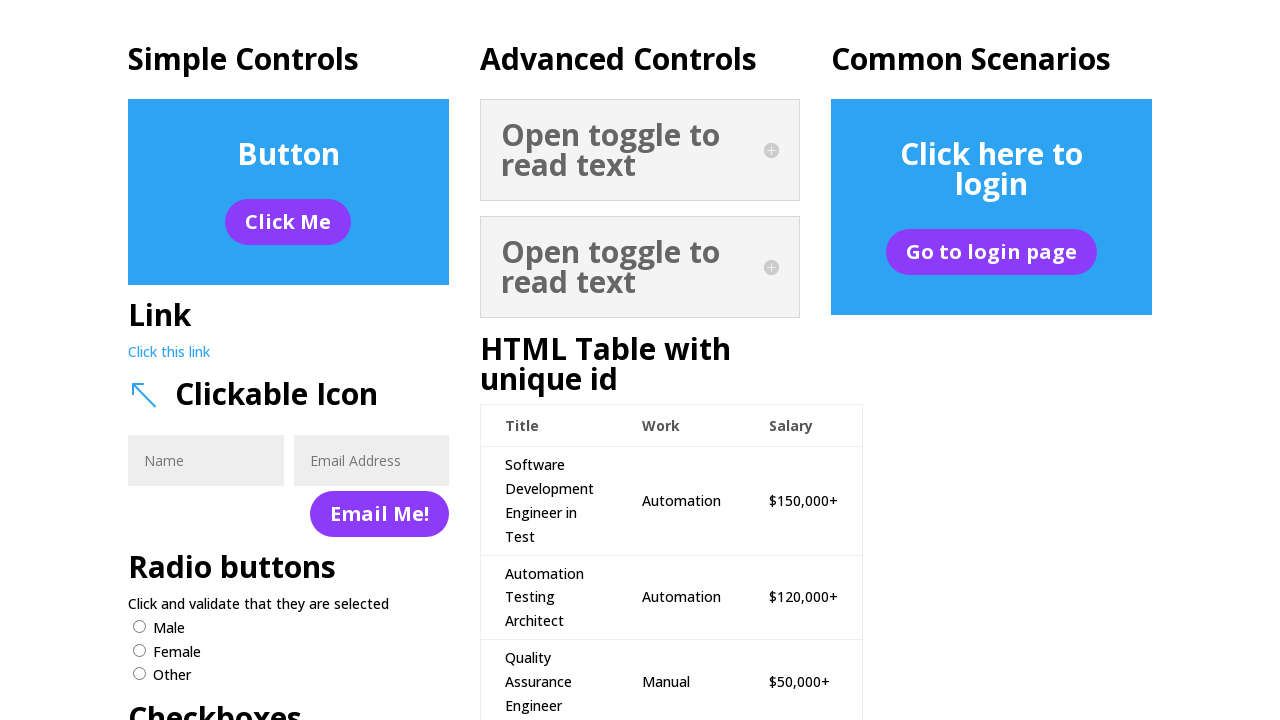

Filled name field with 'QC User 1' on internal:label="Name"s
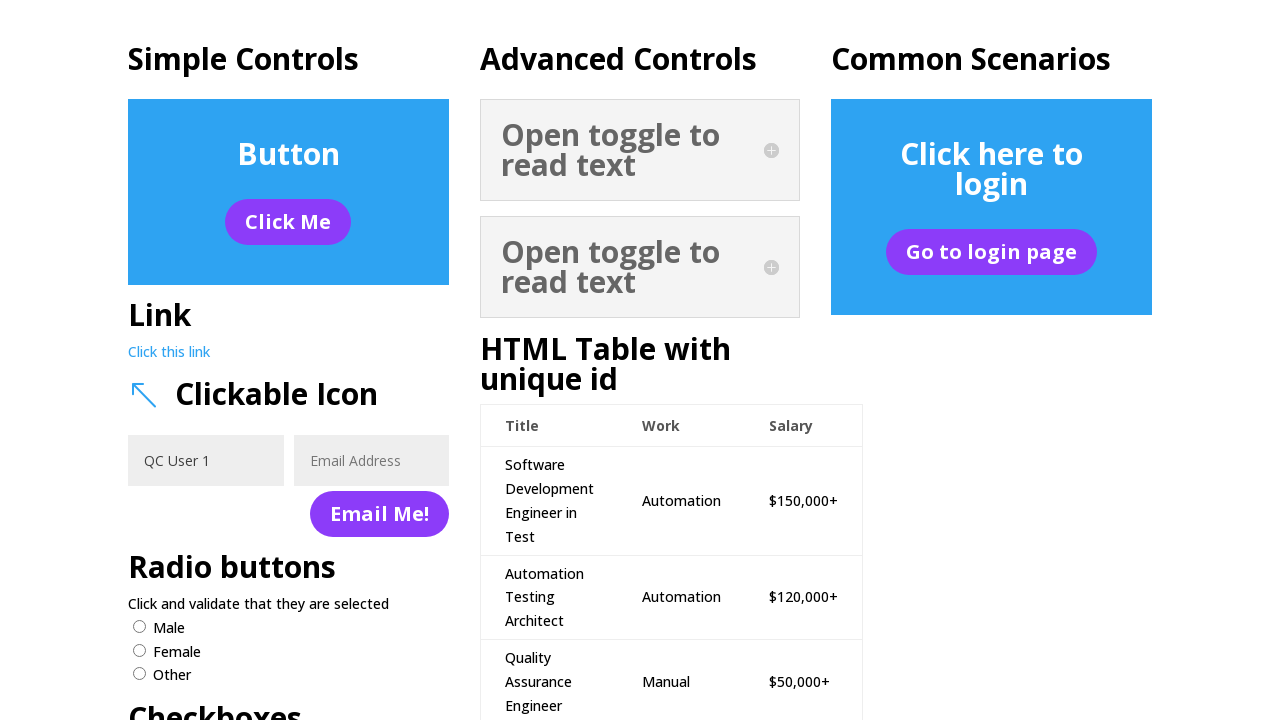

Filled email field with 'qc.user1@example.com' on internal:label="Email Address"s
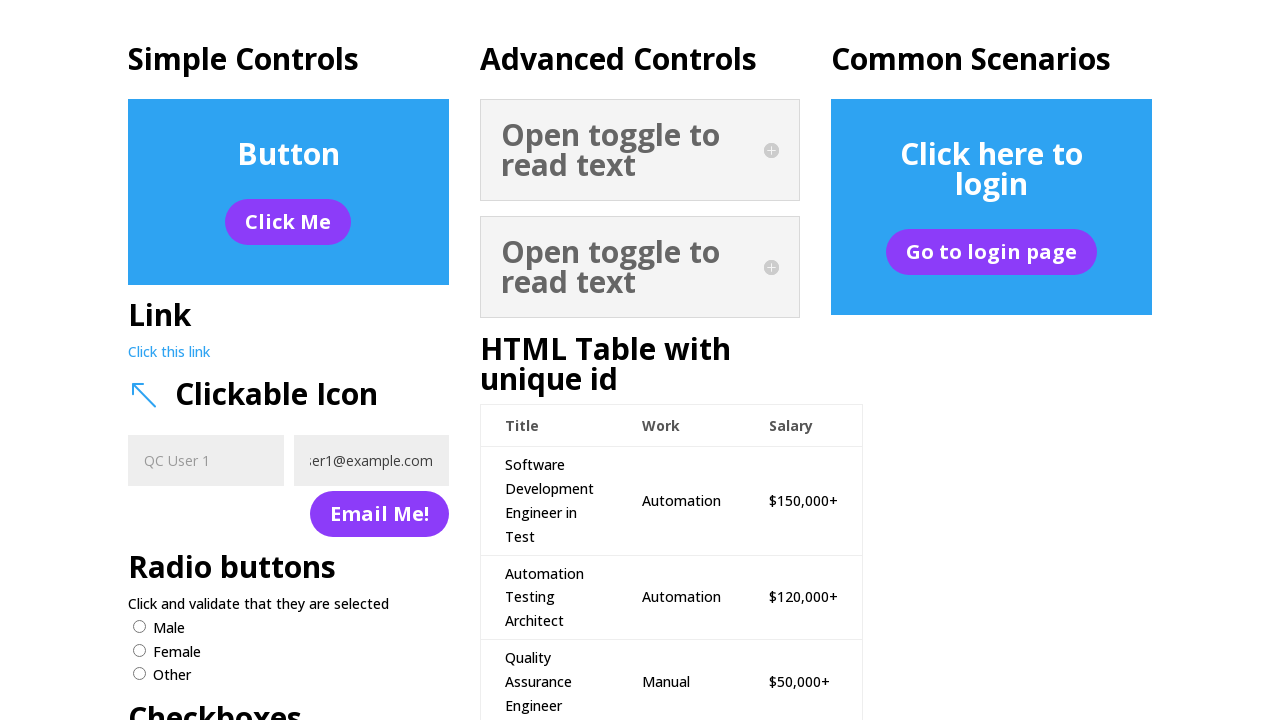

Clicked Email Me! button (submission 1/10) at (379, 514) on internal:role=button[name="Email Me!"i]
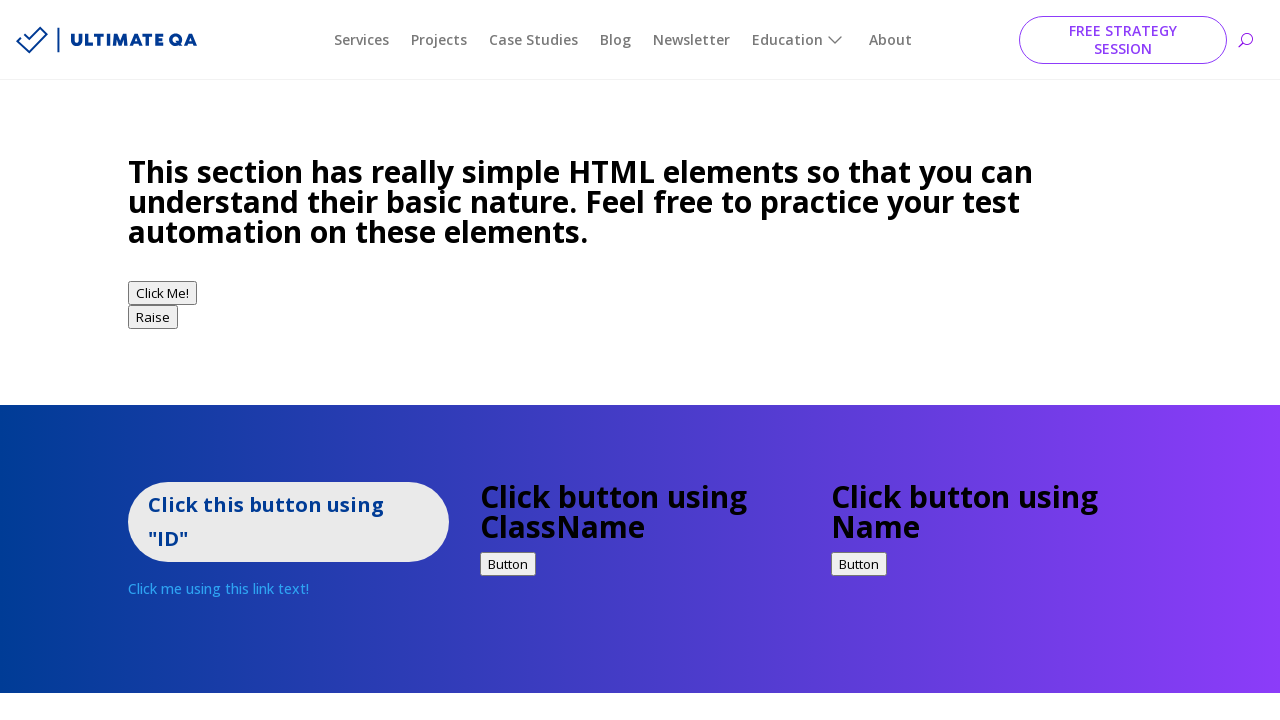

Waited 200ms before next submission
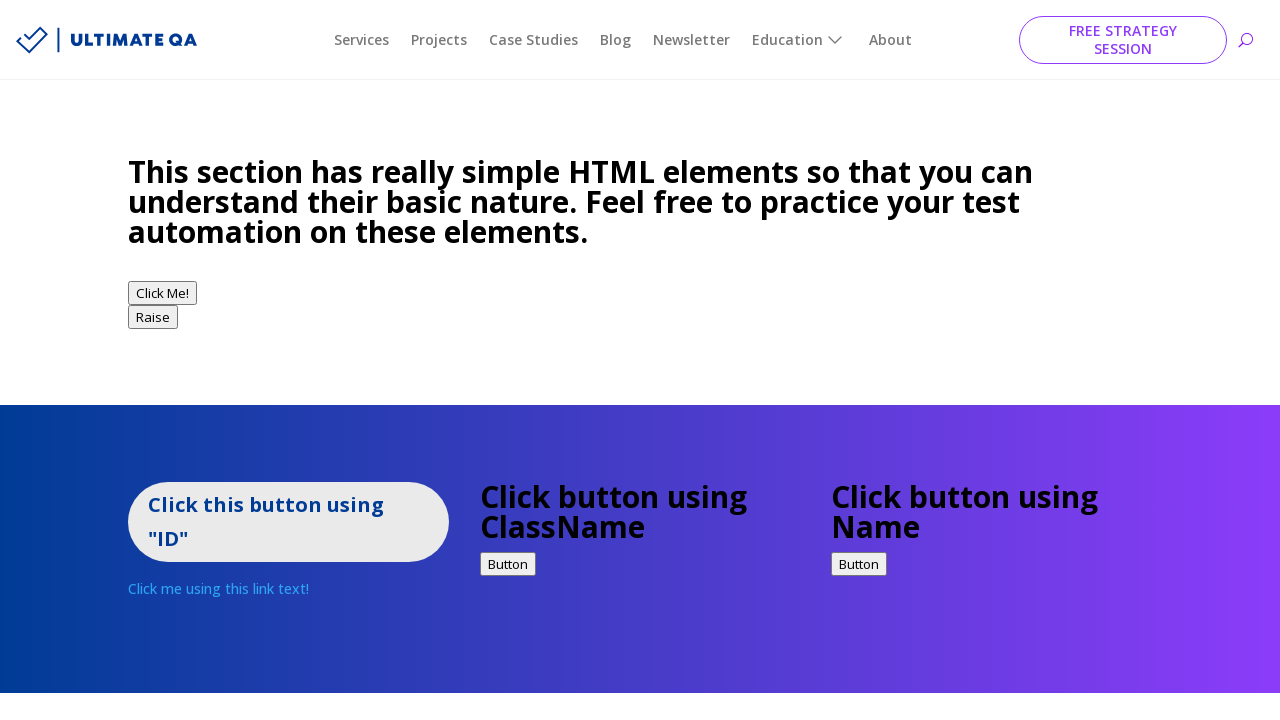

Filled name field with 'QC User 2' on internal:label="Name"s
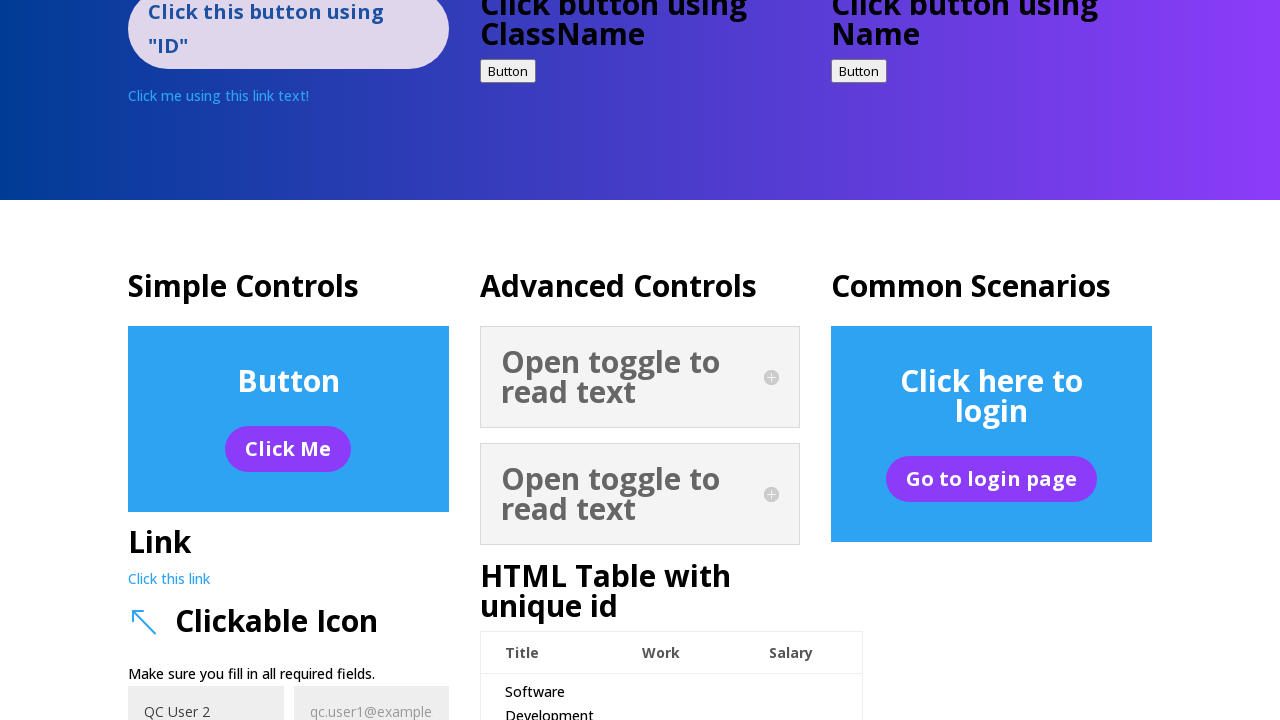

Filled email field with 'qc.user2@example.com' on internal:label="Email Address"s
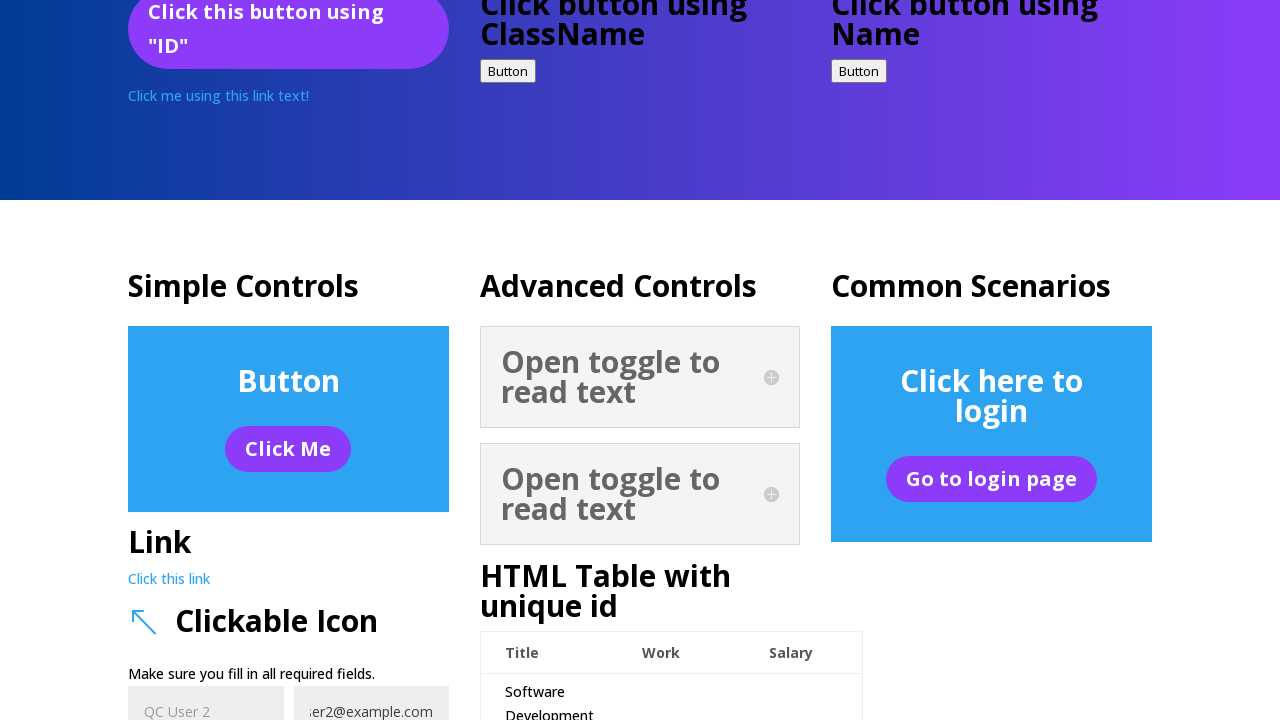

Clicked Email Me! button (submission 2/10) at (379, 361) on internal:role=button[name="Email Me!"i]
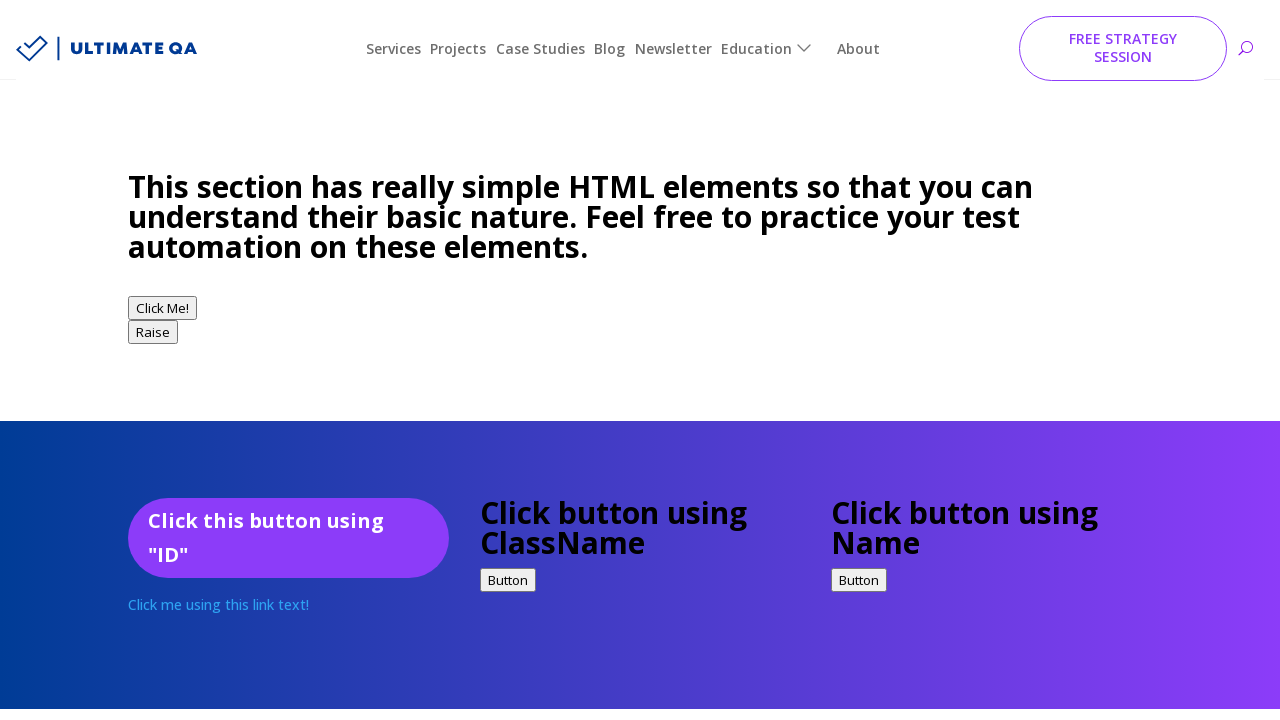

Waited 200ms before next submission
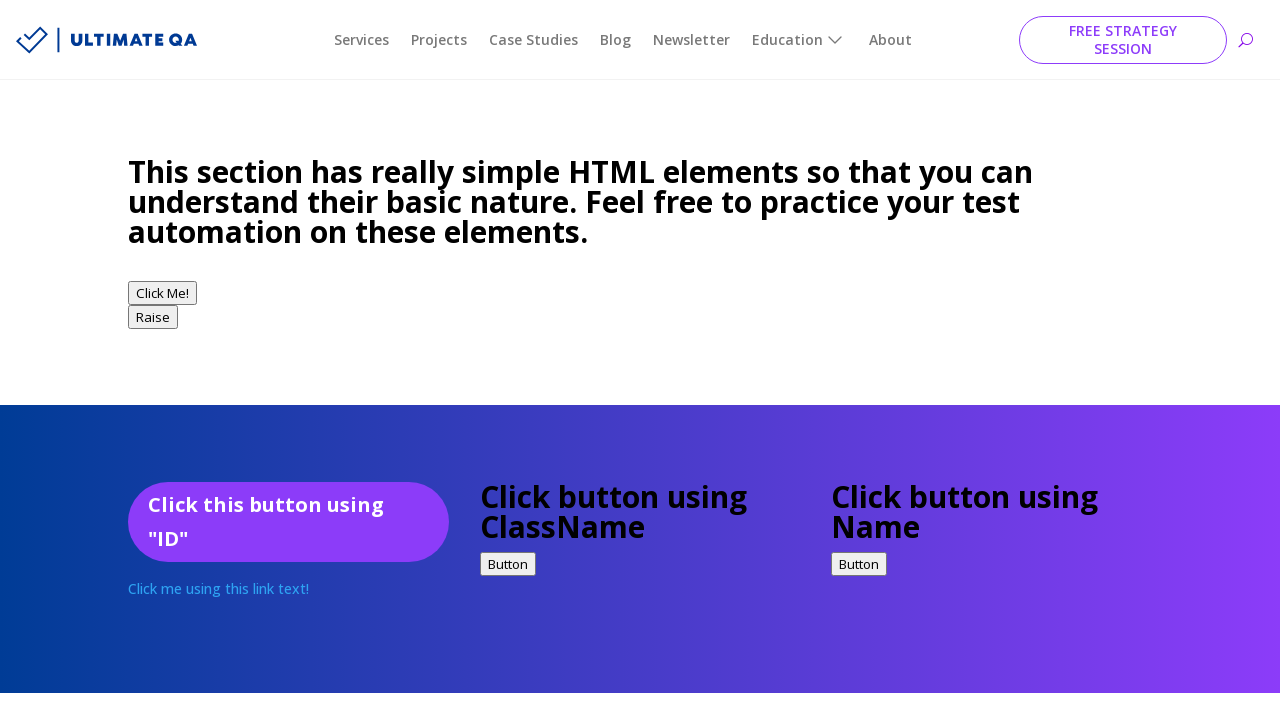

Filled name field with 'QC User 3' on internal:label="Name"s
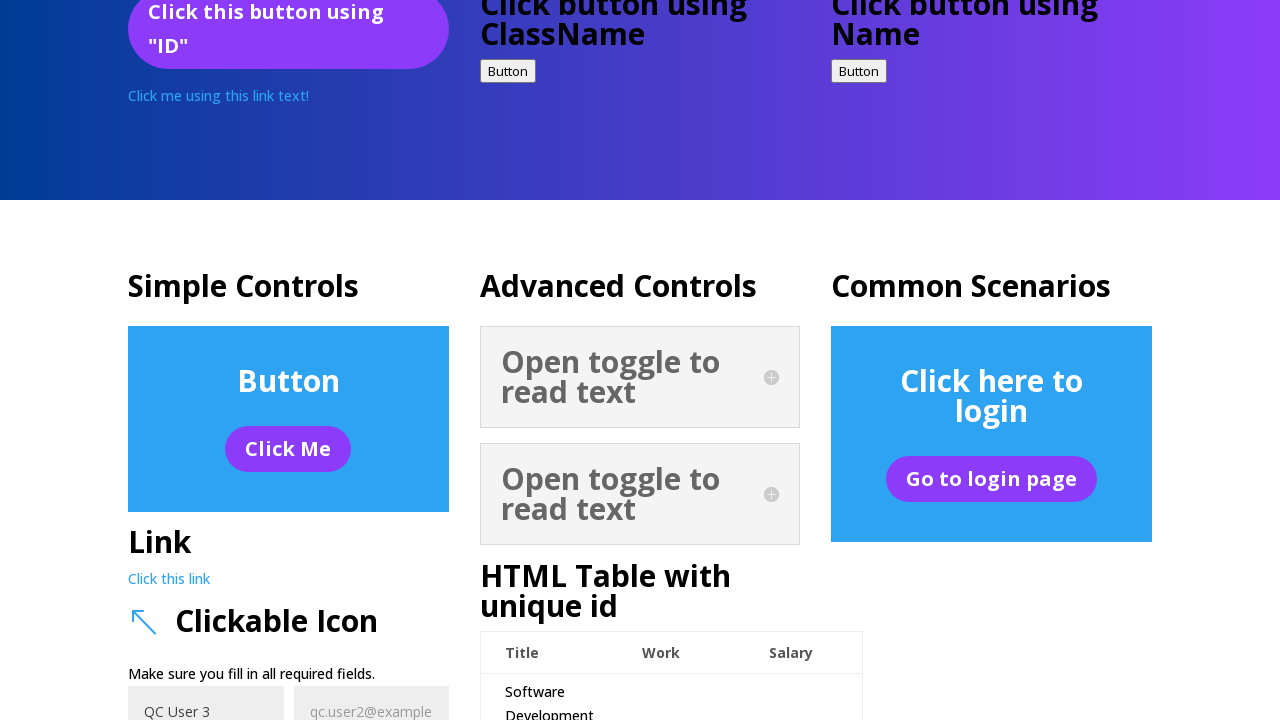

Filled email field with 'qc.user3@example.com' on internal:label="Email Address"s
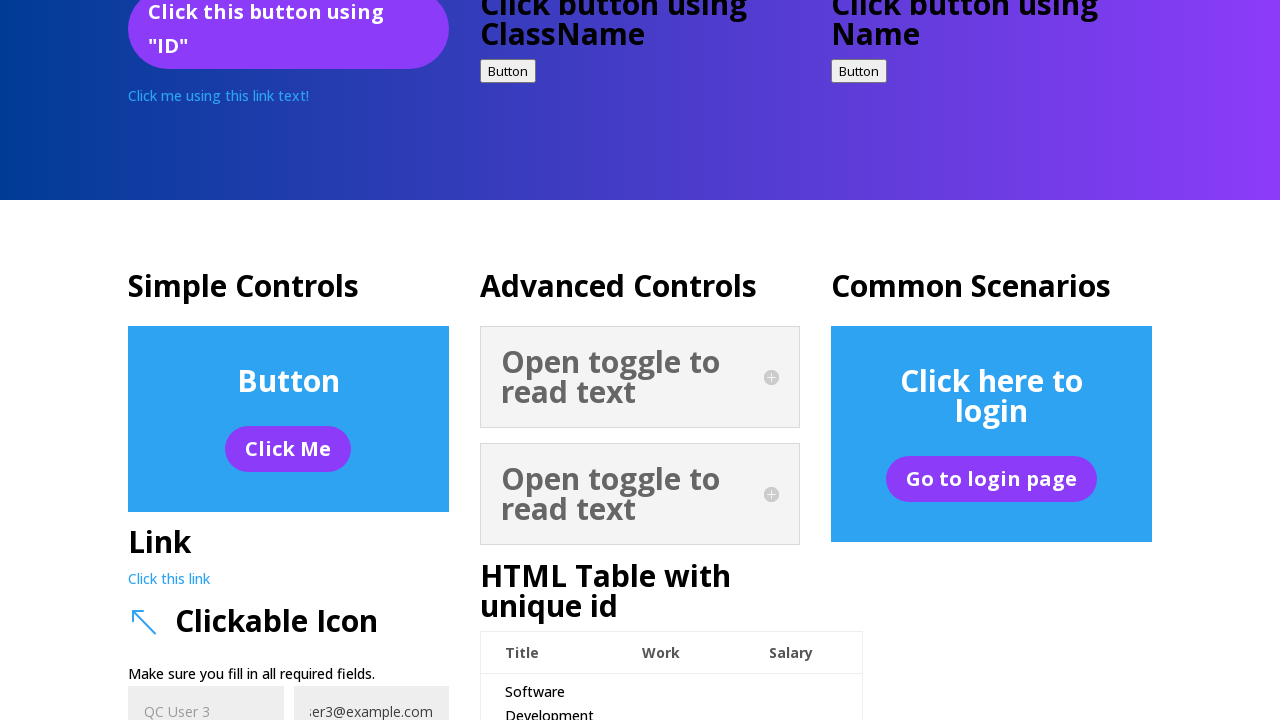

Clicked Email Me! button (submission 3/10) at (379, 361) on internal:role=button[name="Email Me!"i]
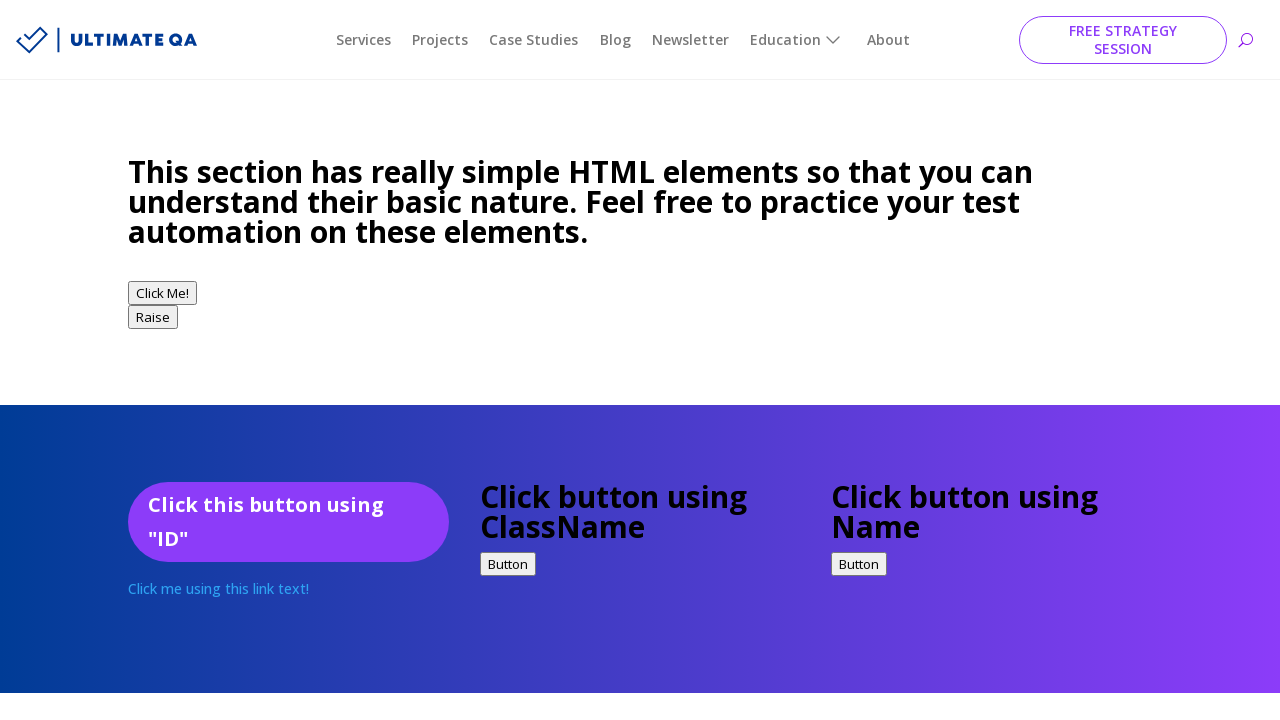

Waited 200ms before next submission
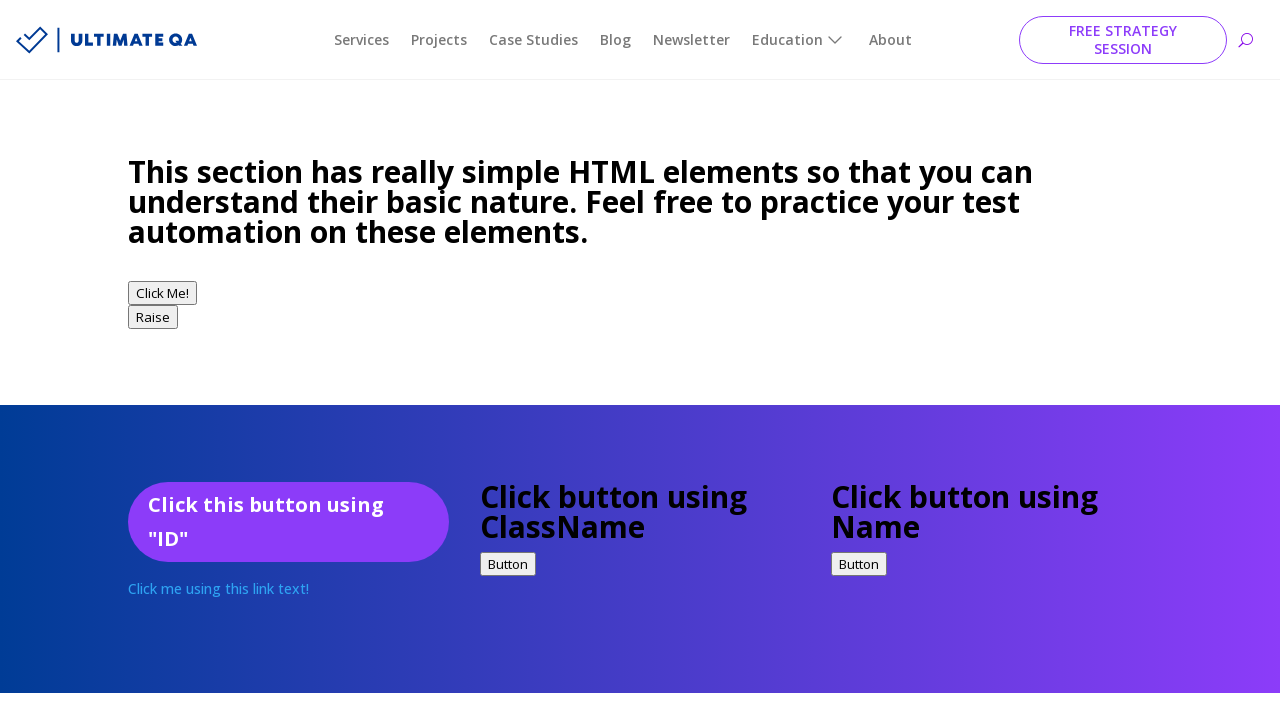

Filled name field with 'QC User 4' on internal:label="Name"s
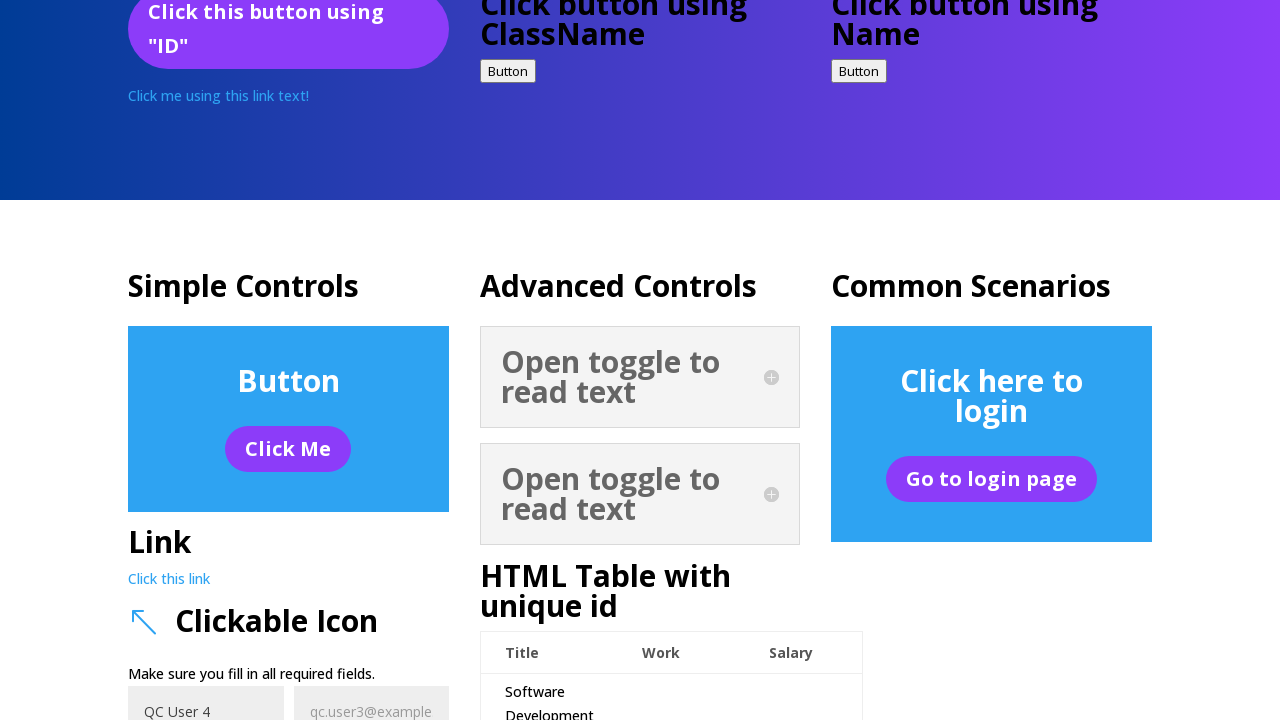

Filled email field with 'qc.user4@example.com' on internal:label="Email Address"s
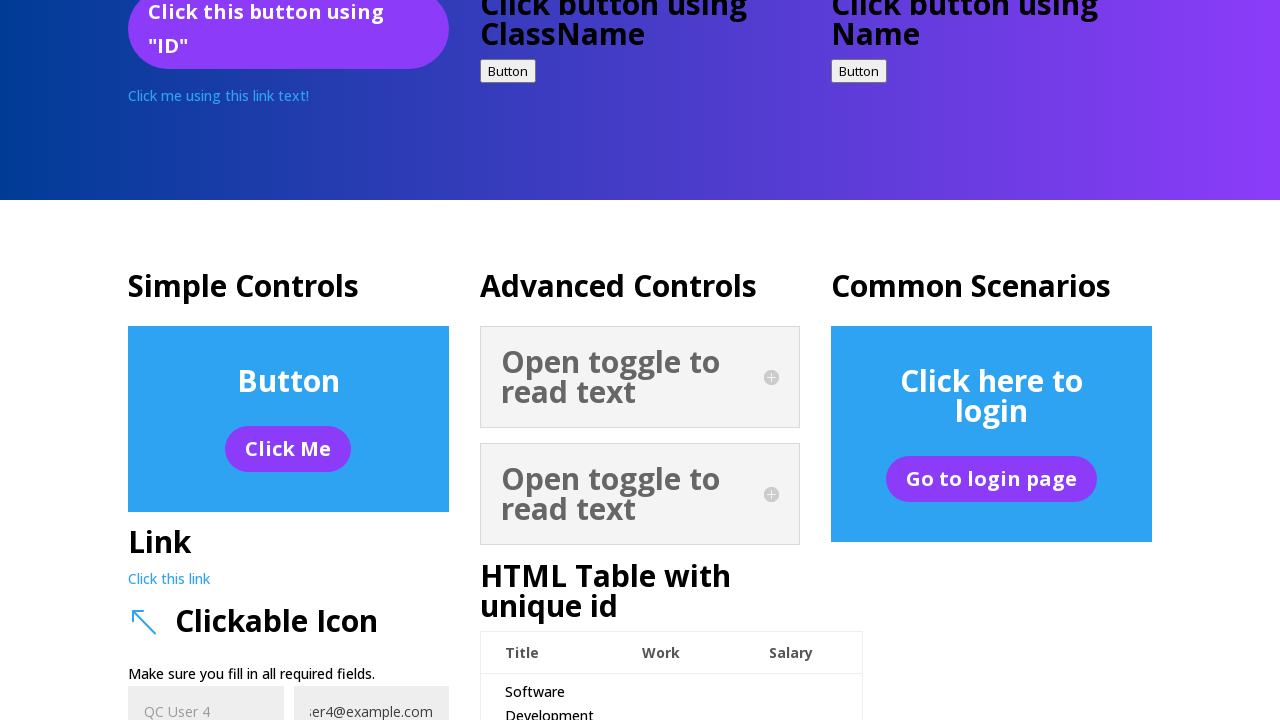

Clicked Email Me! button (submission 4/10) at (379, 361) on internal:role=button[name="Email Me!"i]
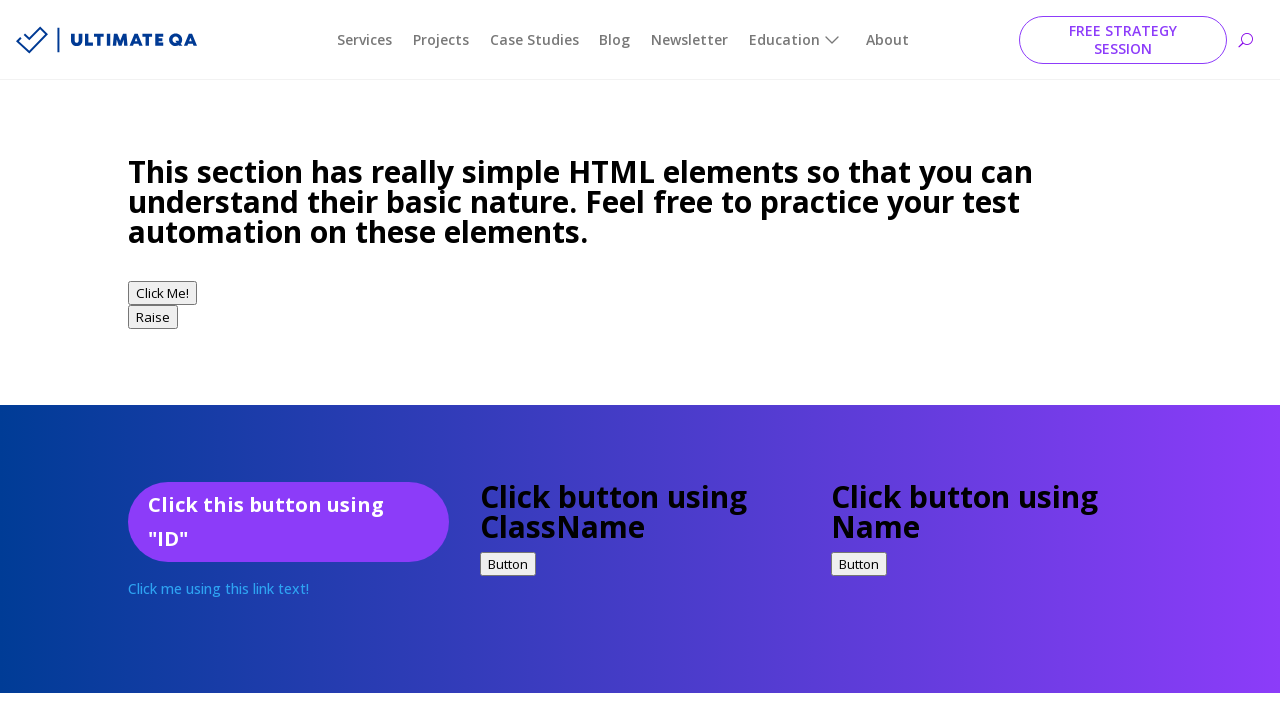

Waited 200ms before next submission
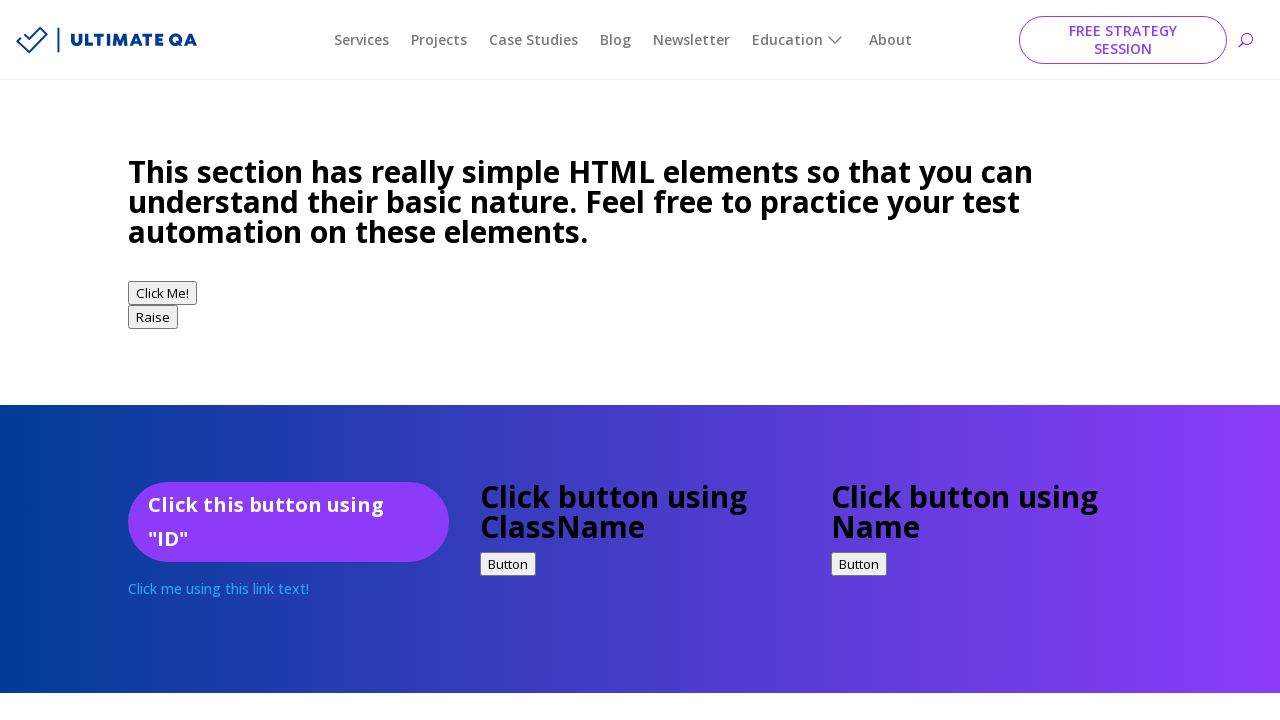

Filled name field with 'QC User 5' on internal:label="Name"s
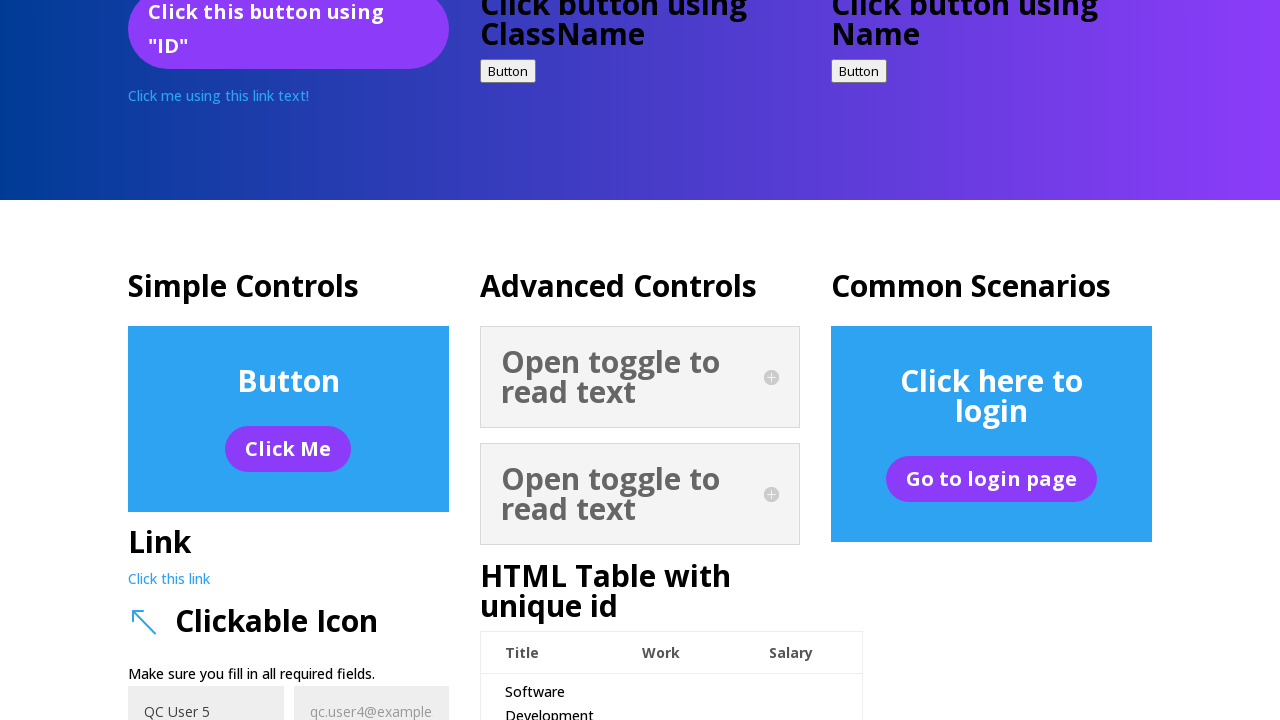

Filled email field with 'qc.user5@example.com' on internal:label="Email Address"s
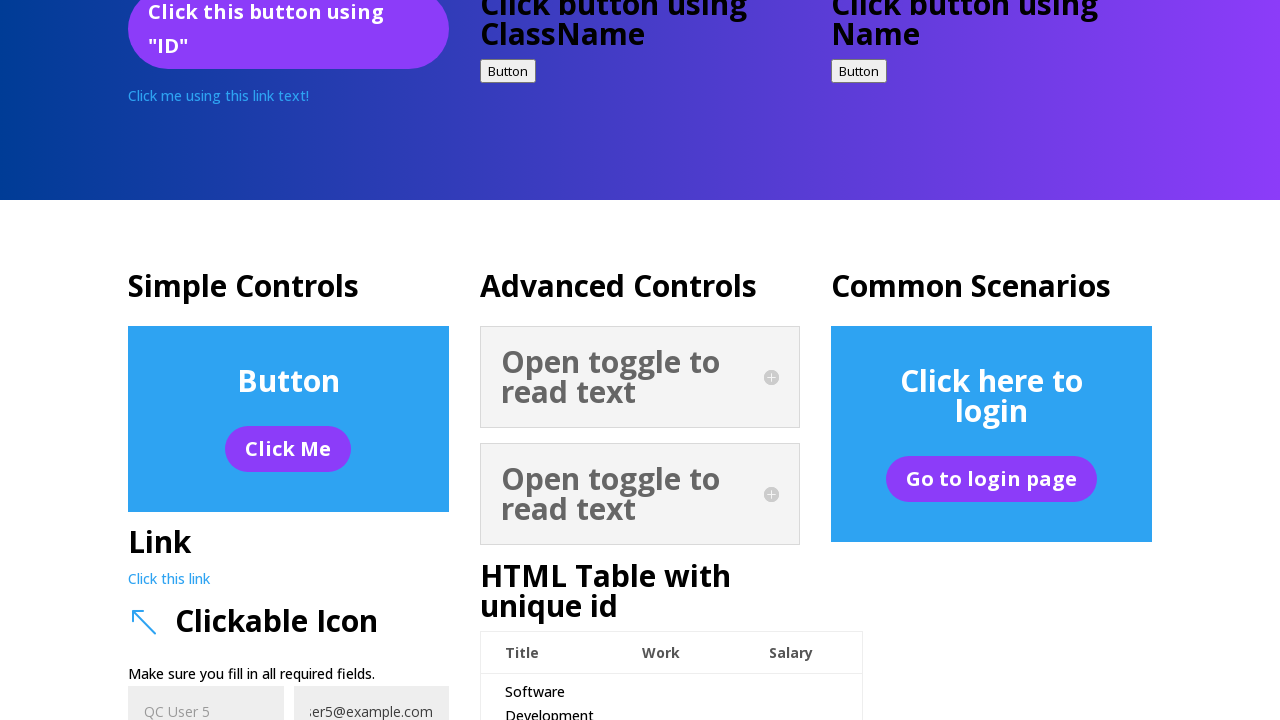

Clicked Email Me! button (submission 5/10) at (379, 361) on internal:role=button[name="Email Me!"i]
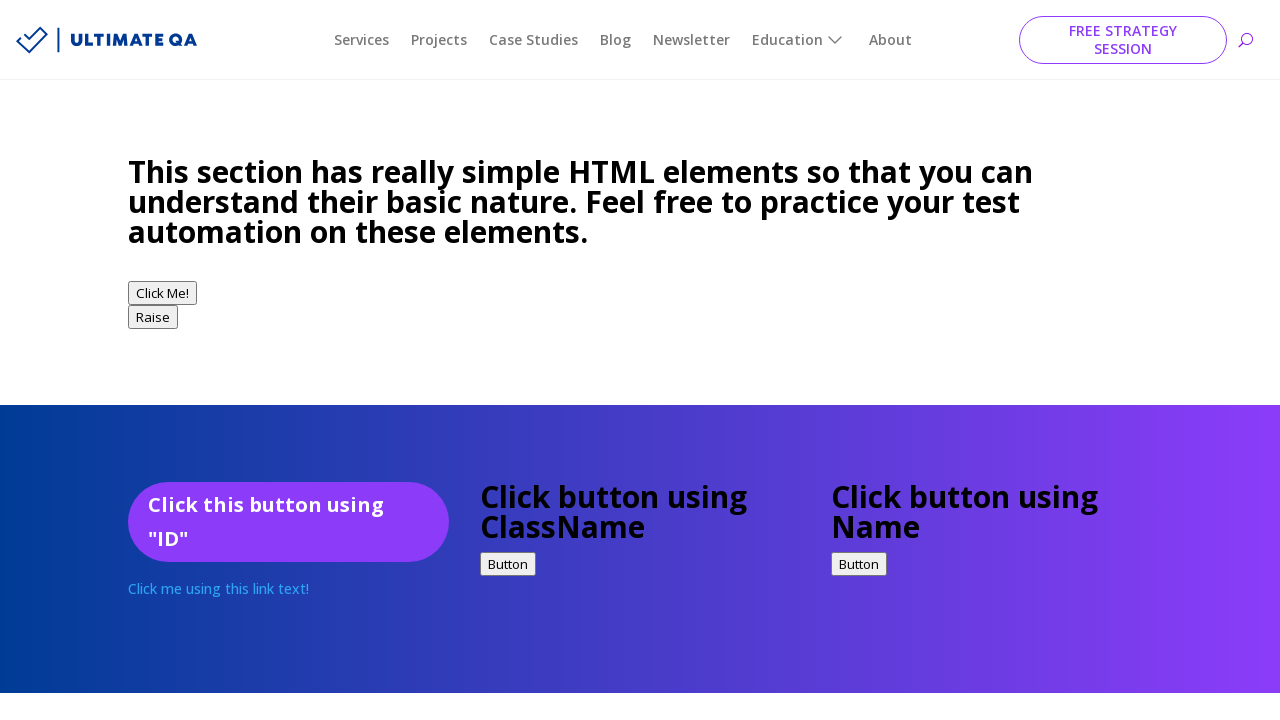

Waited 200ms before next submission
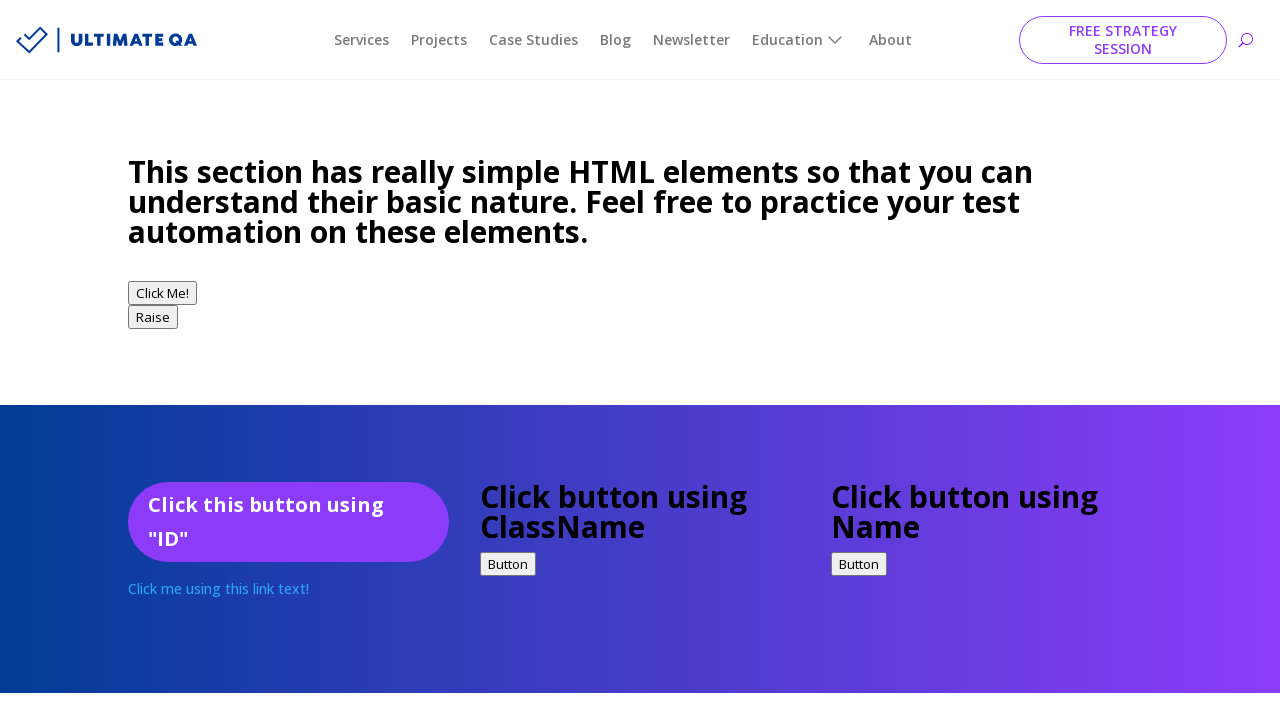

Filled name field with 'QC User 6' on internal:label="Name"s
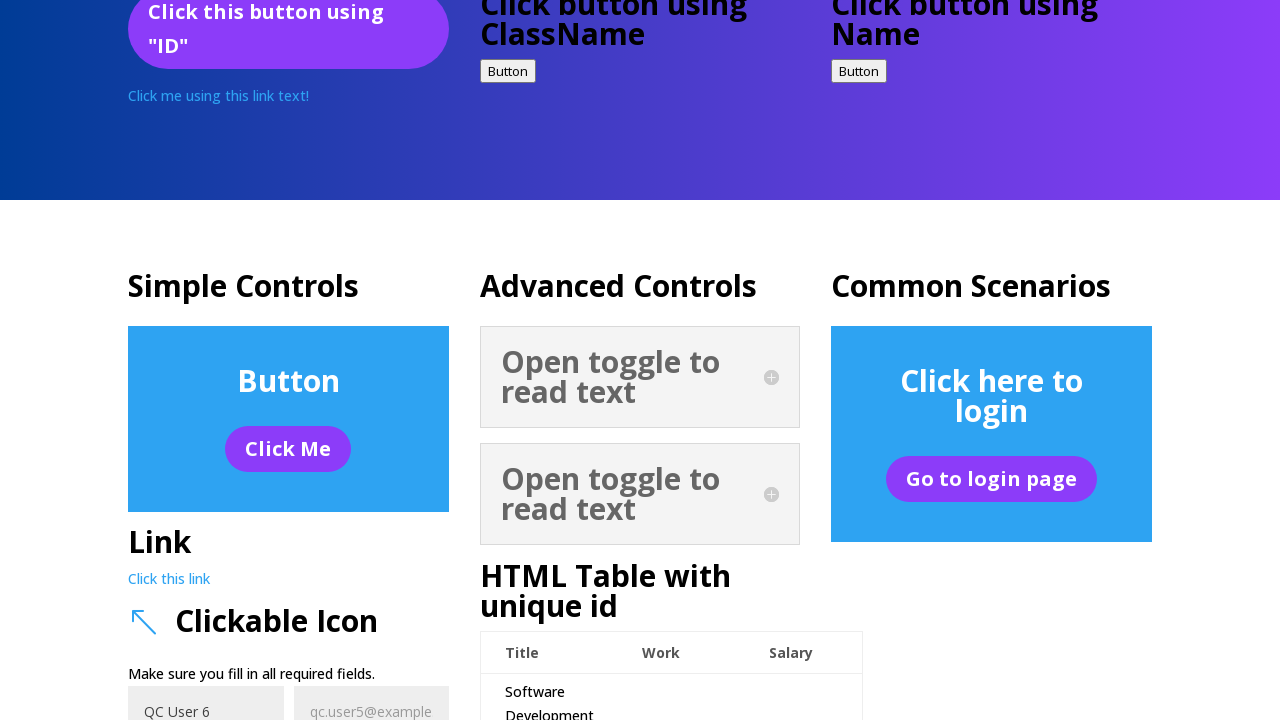

Filled email field with 'qc.user6@example.com' on internal:label="Email Address"s
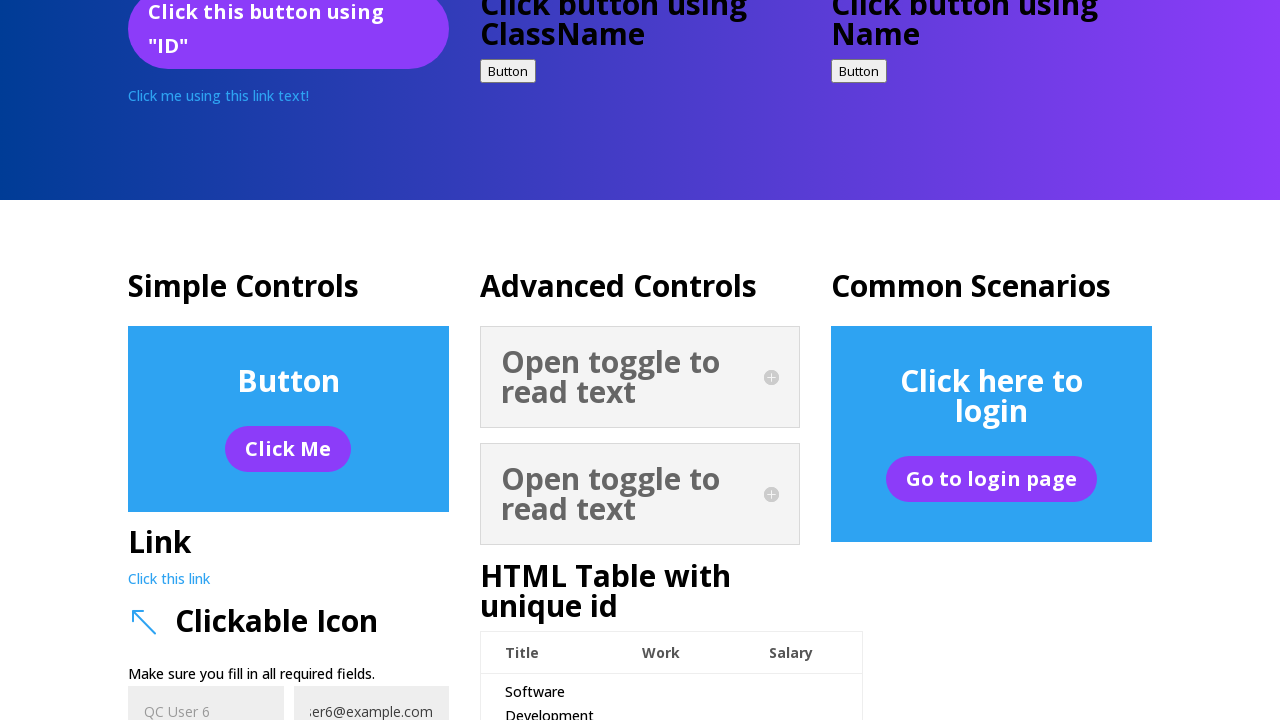

Clicked Email Me! button (submission 6/10) at (379, 361) on internal:role=button[name="Email Me!"i]
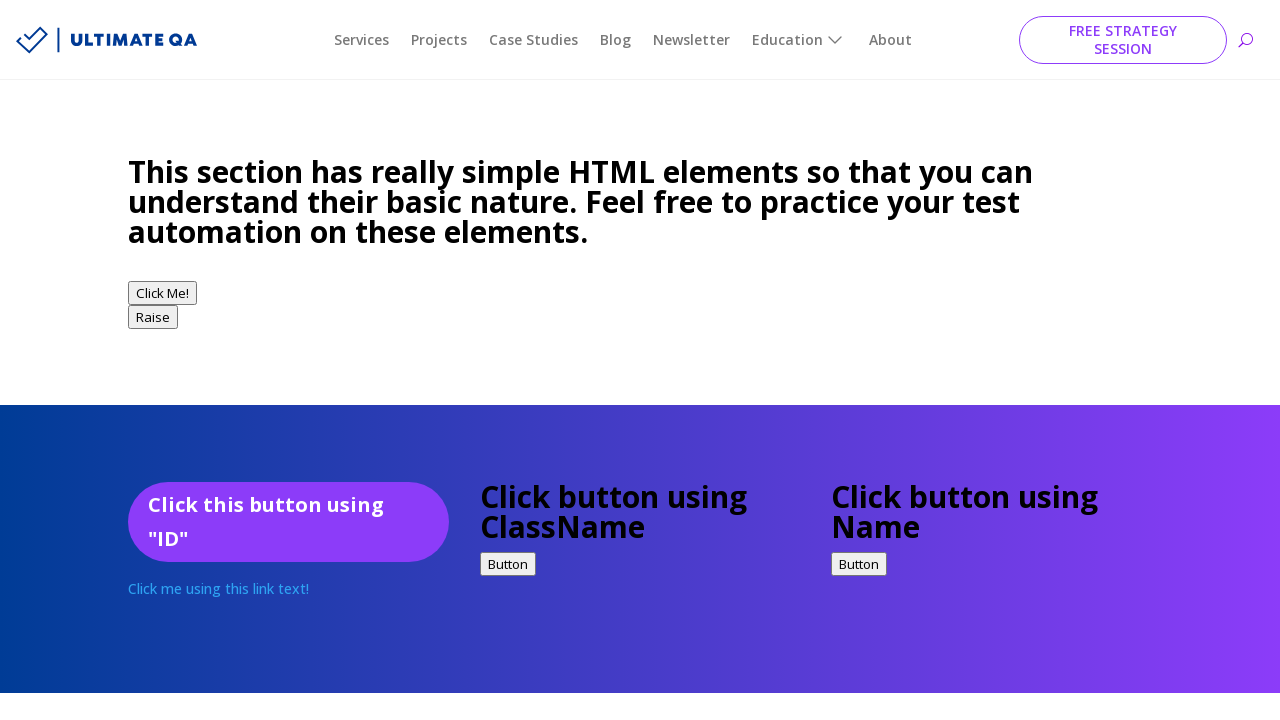

Waited 200ms before next submission
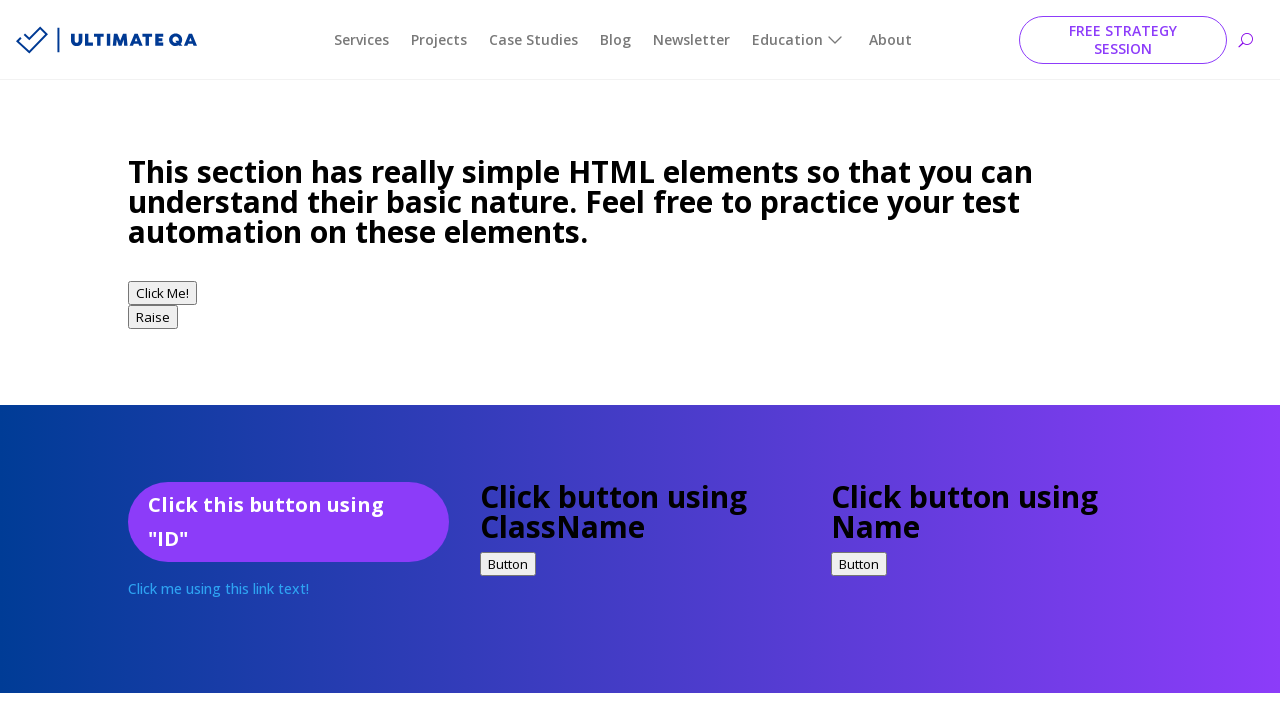

Filled name field with 'QC User 7' on internal:label="Name"s
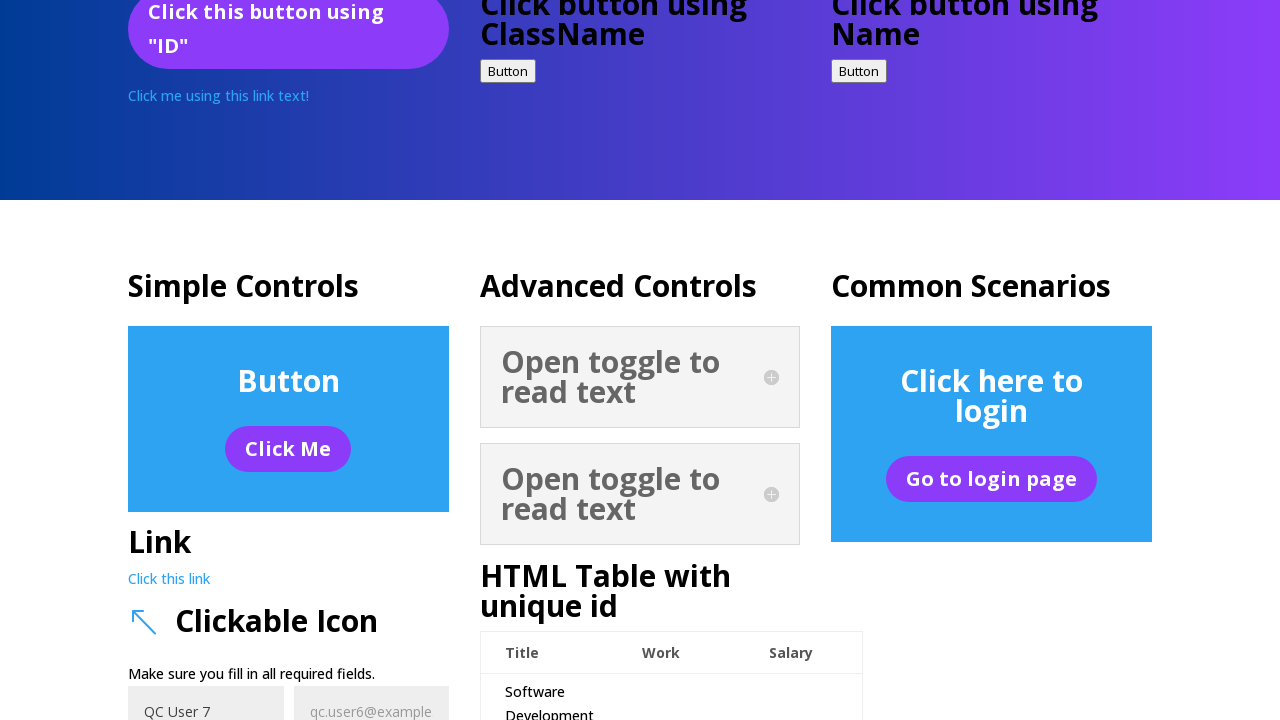

Filled email field with 'qc.user7@example.com' on internal:label="Email Address"s
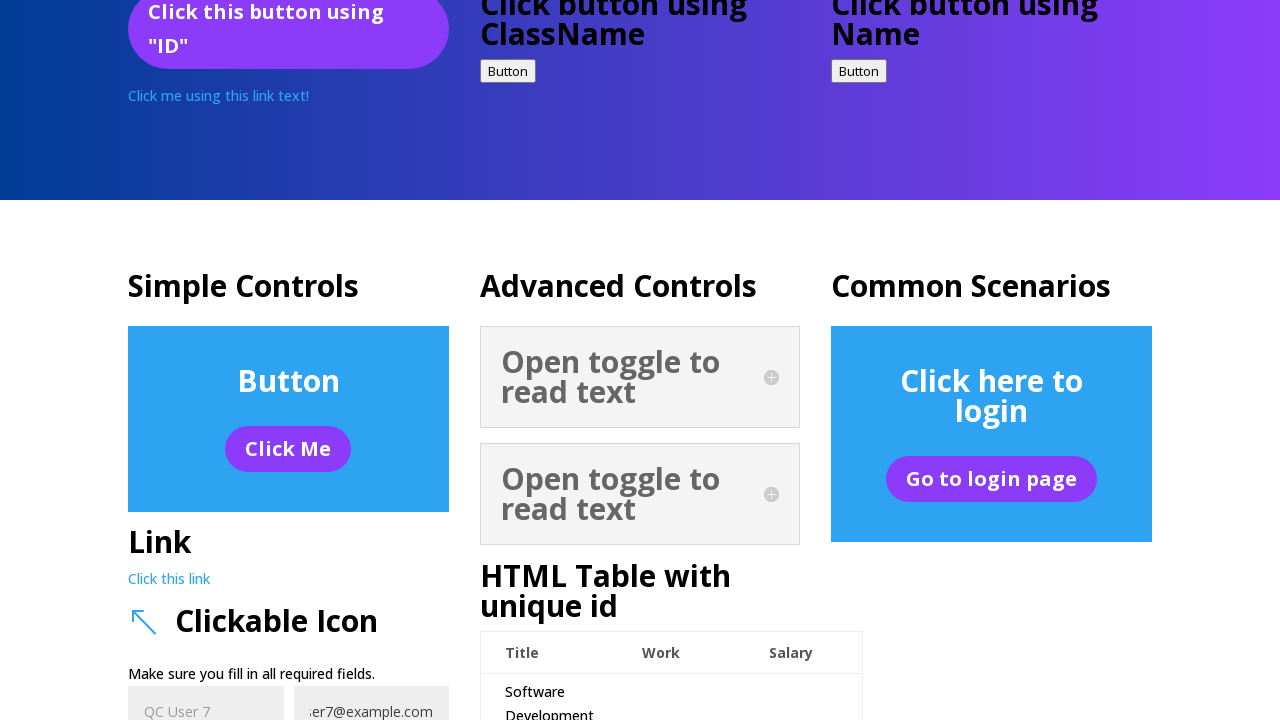

Clicked Email Me! button (submission 7/10) at (379, 361) on internal:role=button[name="Email Me!"i]
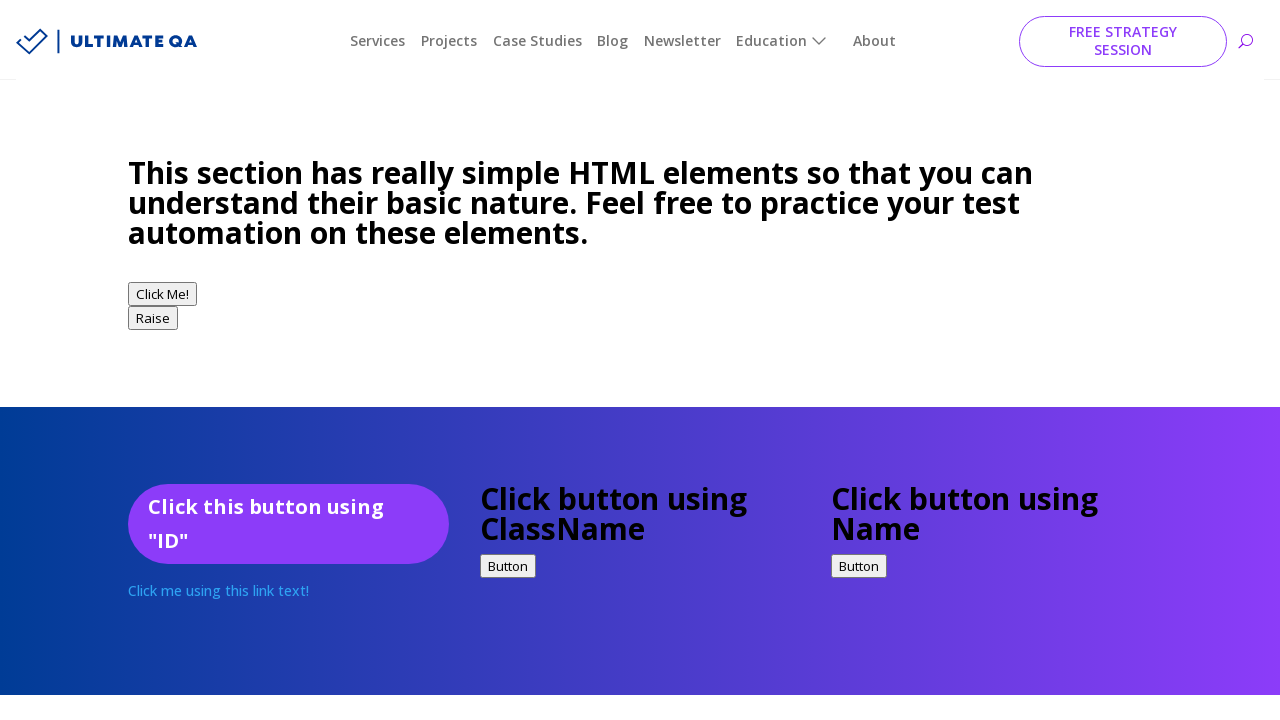

Waited 200ms before next submission
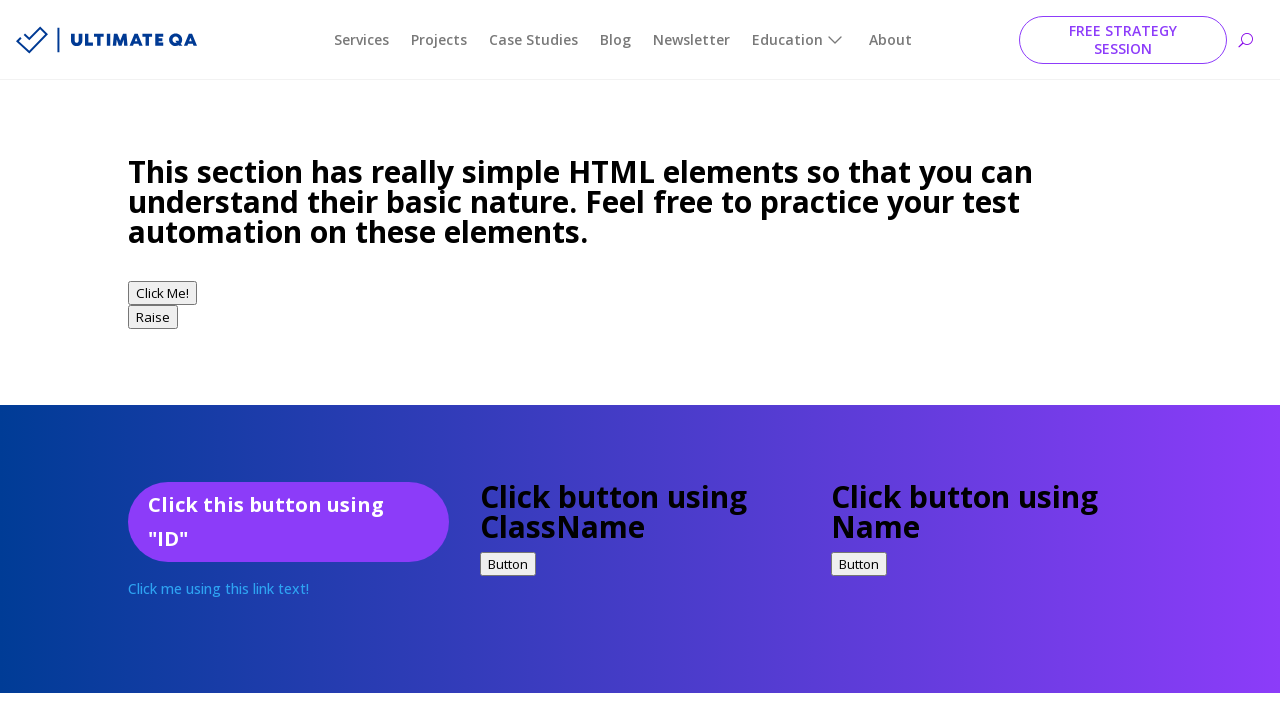

Filled name field with 'QC User 8' on internal:label="Name"s
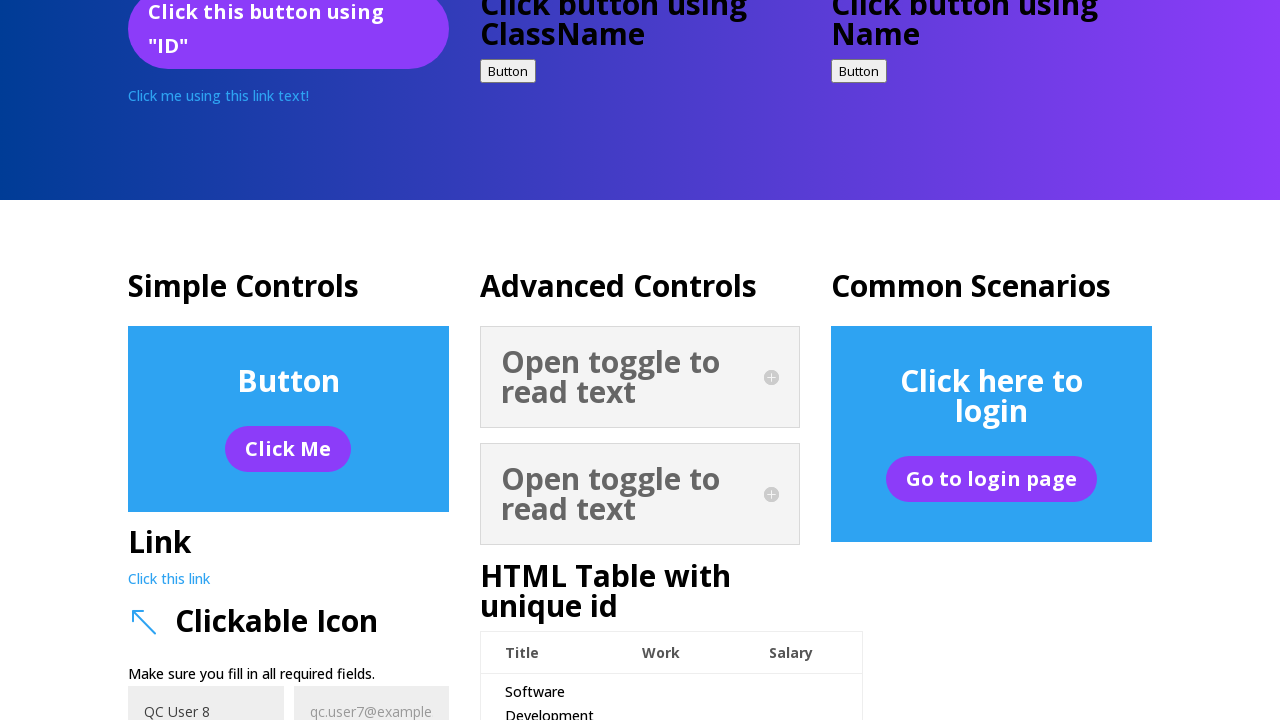

Filled email field with 'qc.user8@example.com' on internal:label="Email Address"s
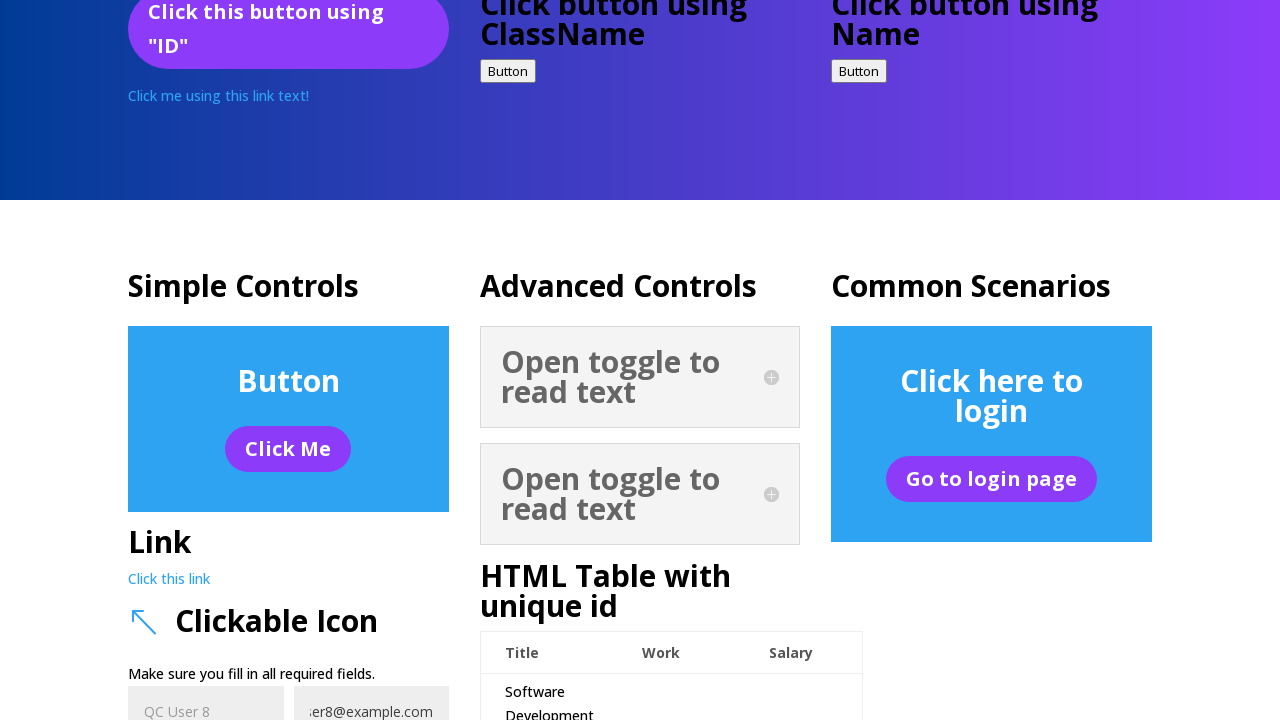

Clicked Email Me! button (submission 8/10) at (379, 361) on internal:role=button[name="Email Me!"i]
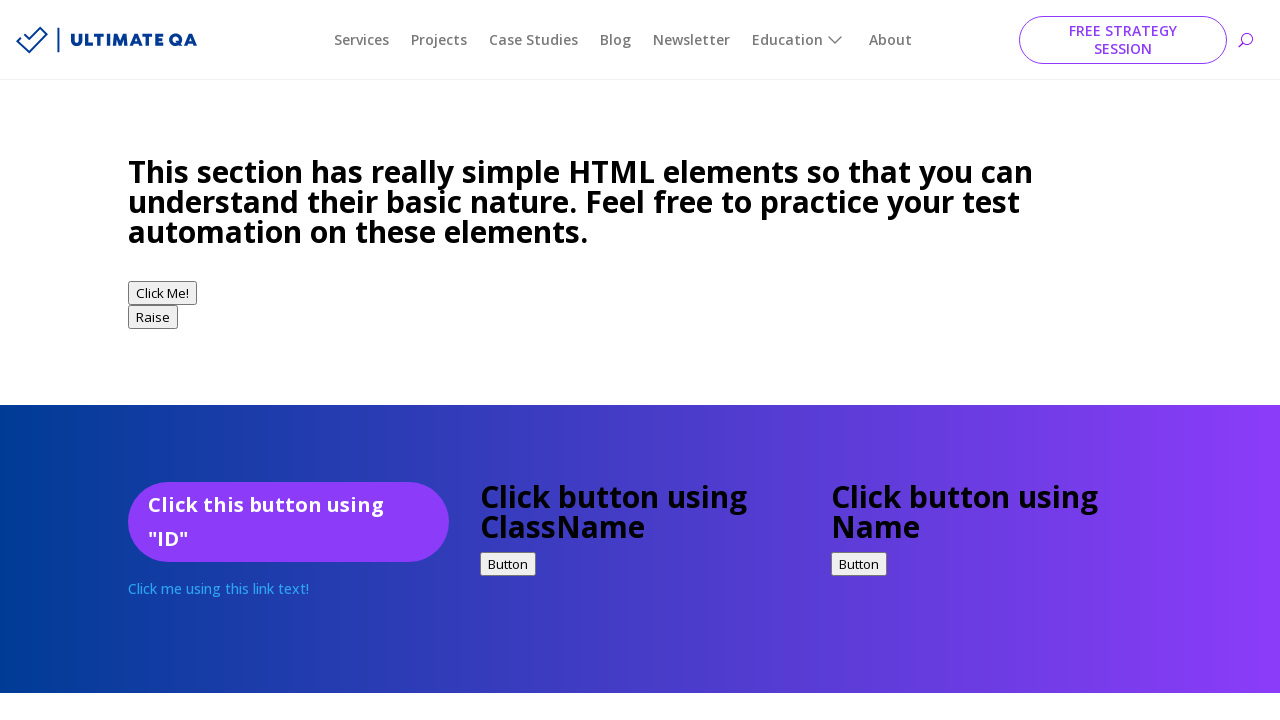

Waited 200ms before next submission
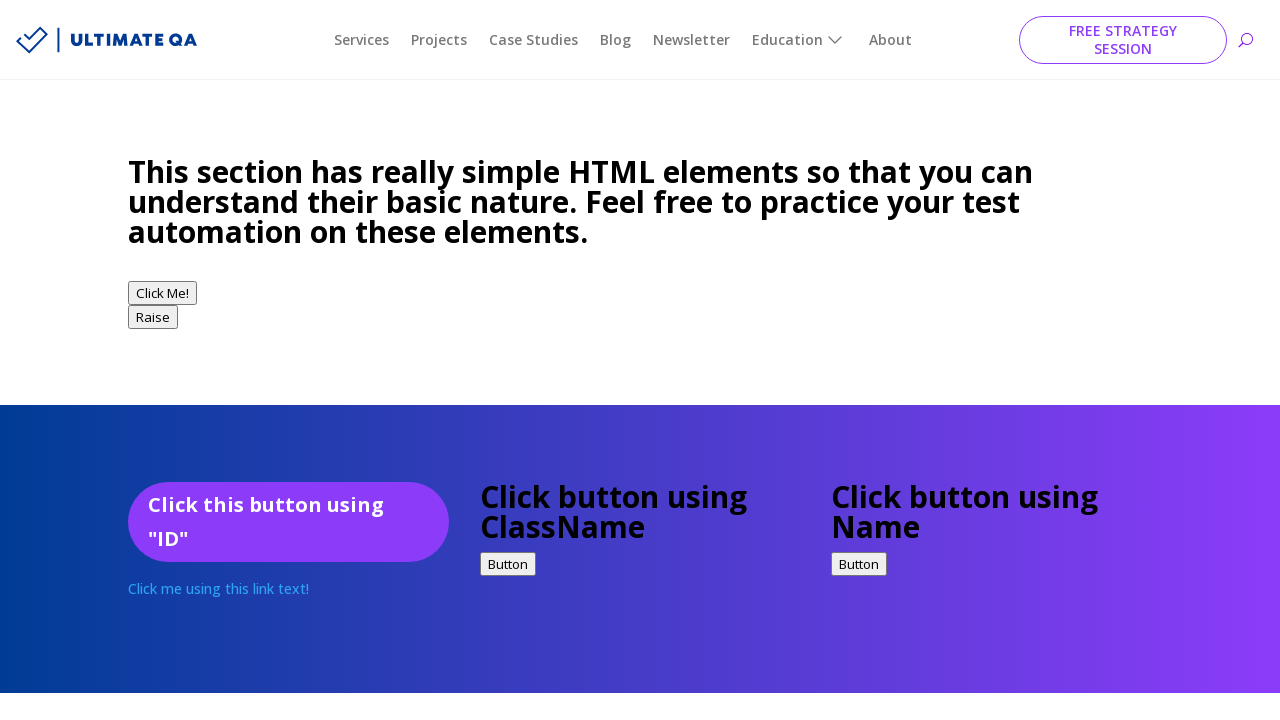

Filled name field with 'QC User 9' on internal:label="Name"s
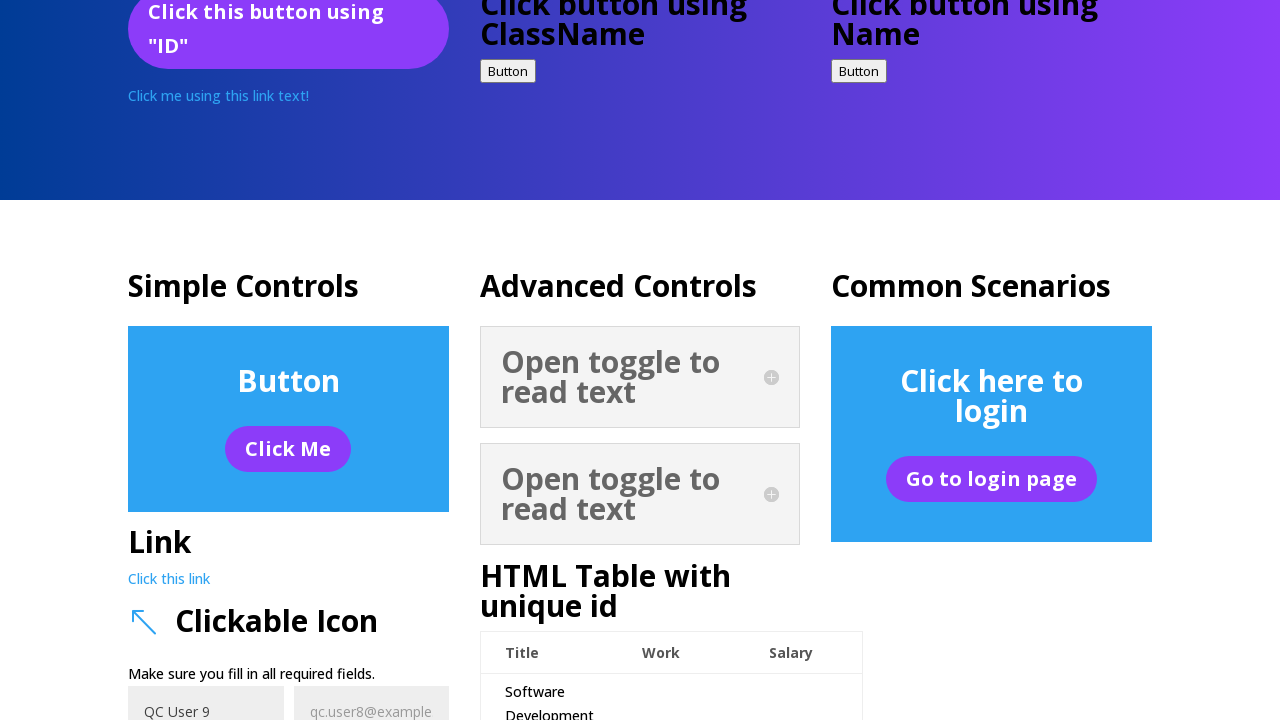

Filled email field with 'qc.user9@example.com' on internal:label="Email Address"s
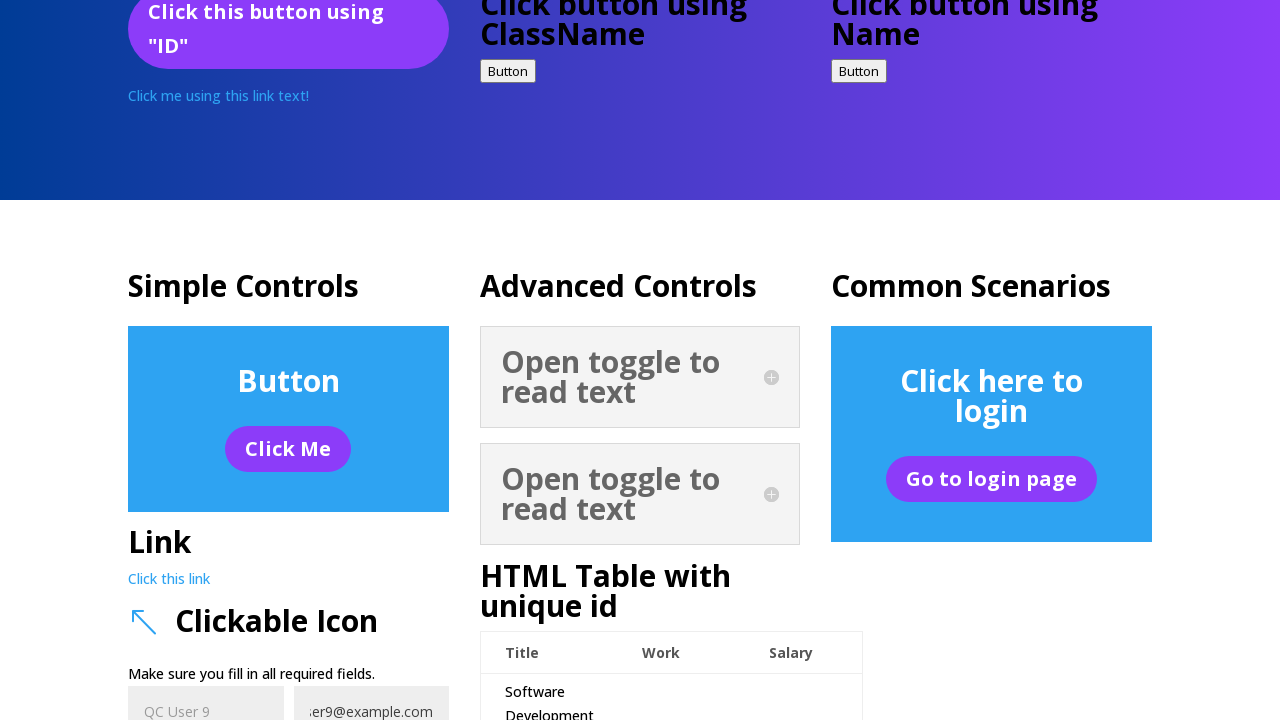

Clicked Email Me! button (submission 9/10) at (379, 361) on internal:role=button[name="Email Me!"i]
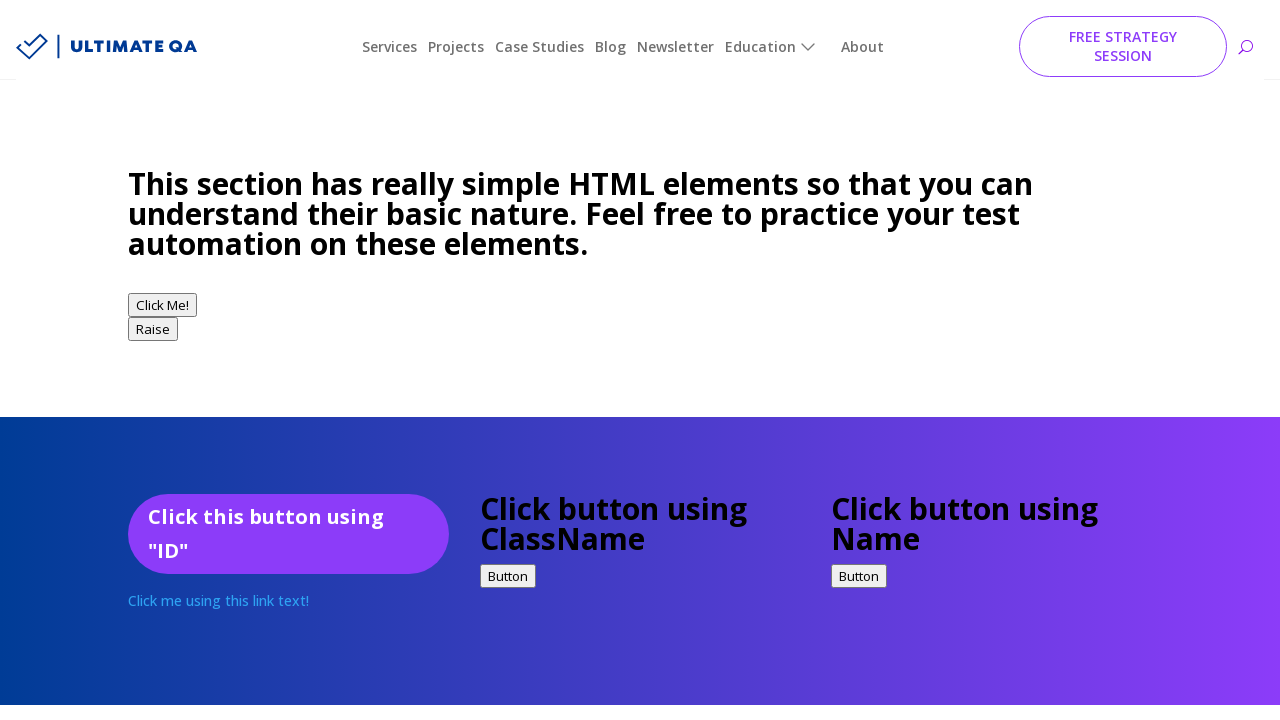

Waited 200ms before next submission
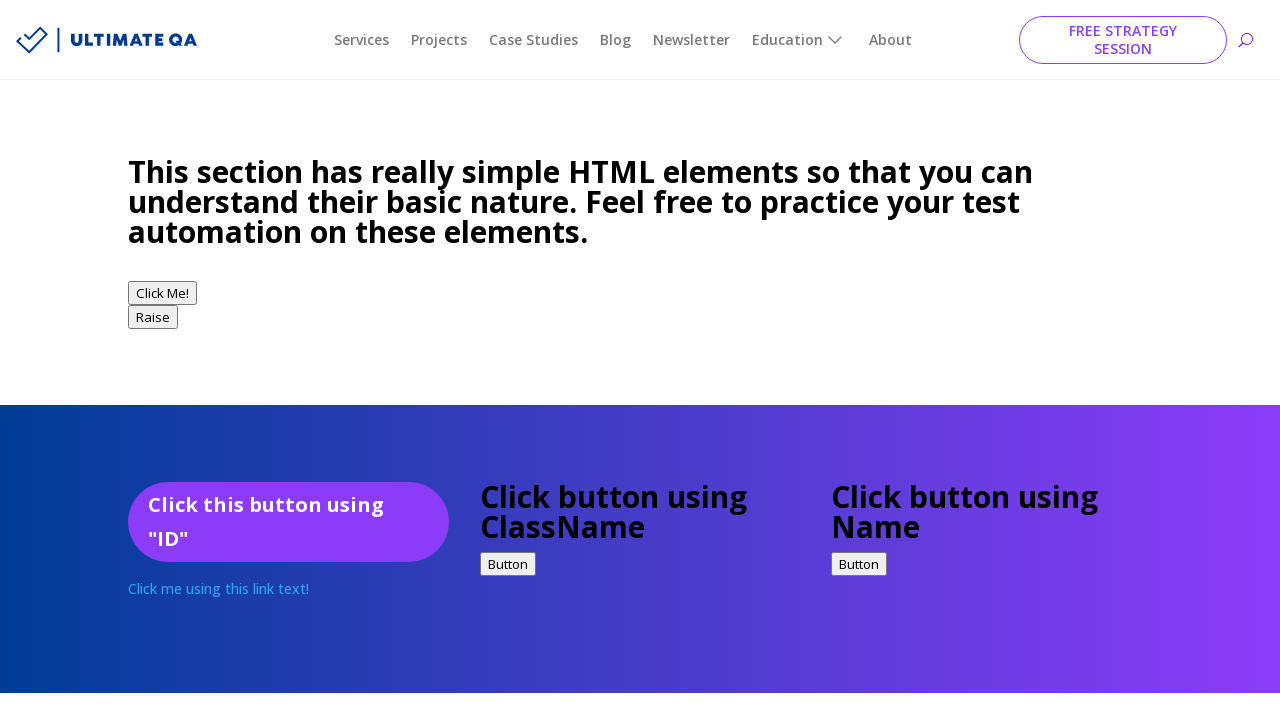

Filled name field with 'QC User 10' on internal:label="Name"s
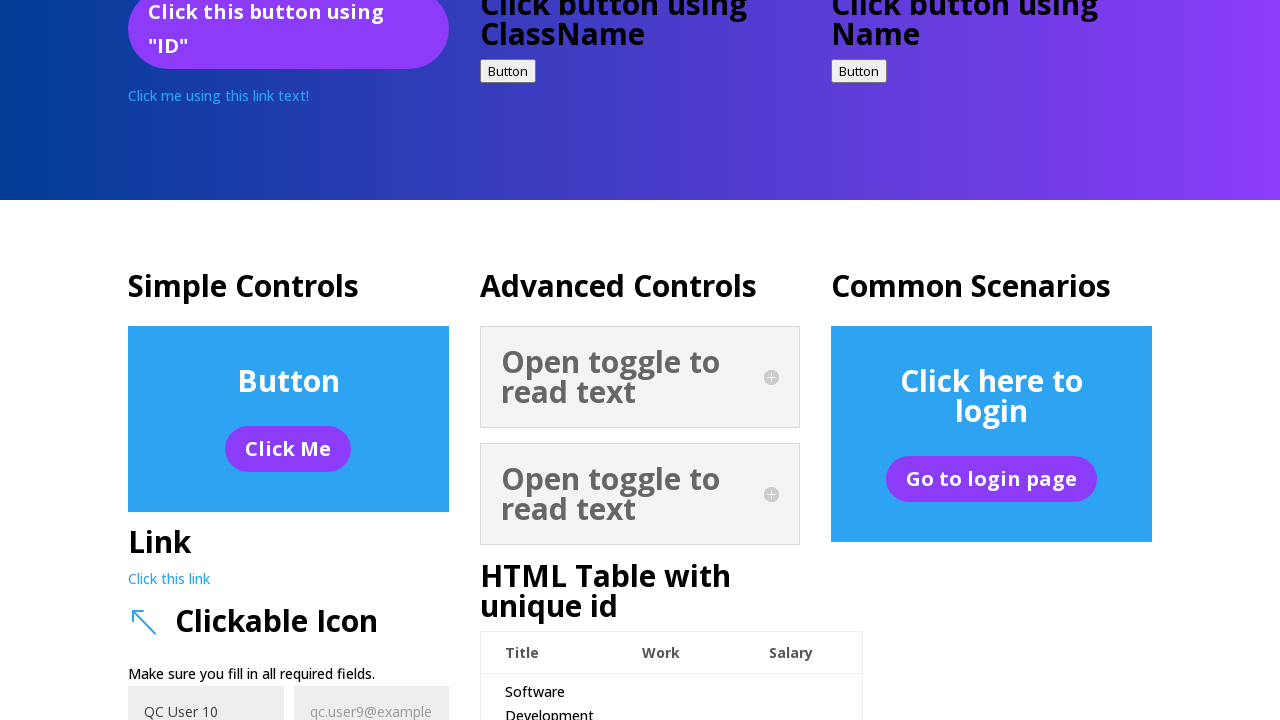

Filled email field with 'qc.user10@example.com' on internal:label="Email Address"s
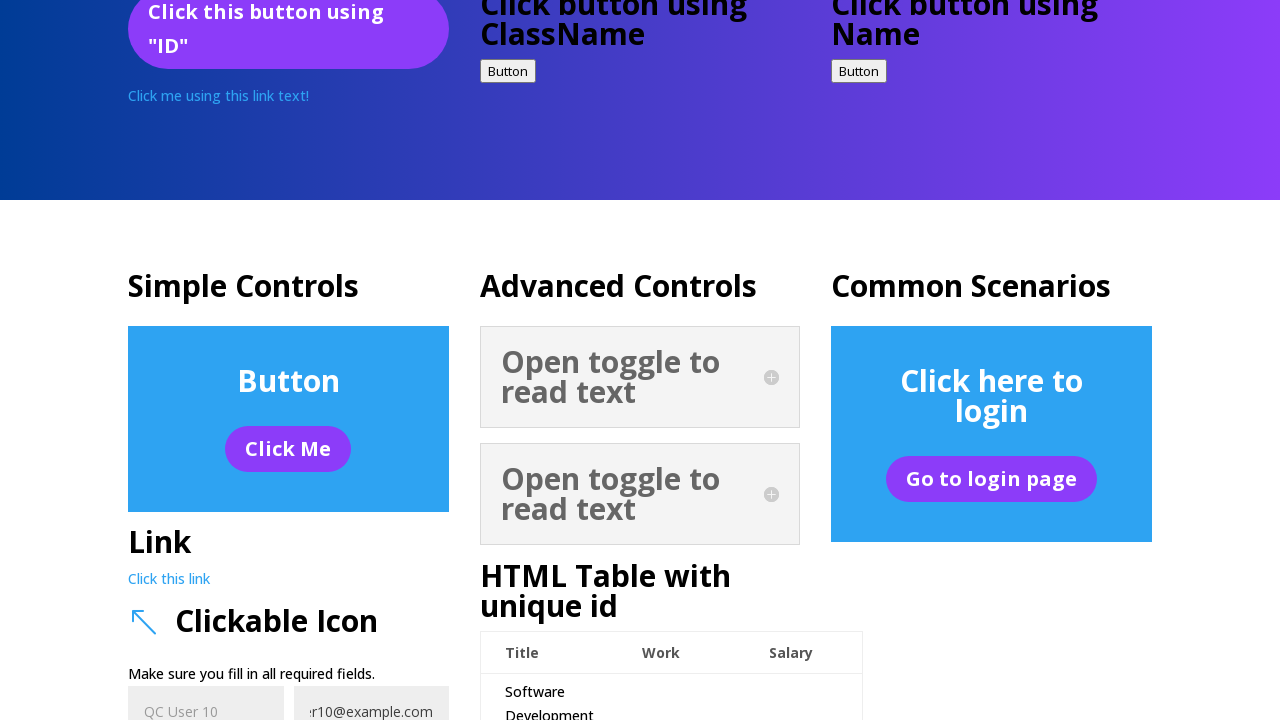

Clicked Email Me! button (submission 10/10) at (379, 361) on internal:role=button[name="Email Me!"i]
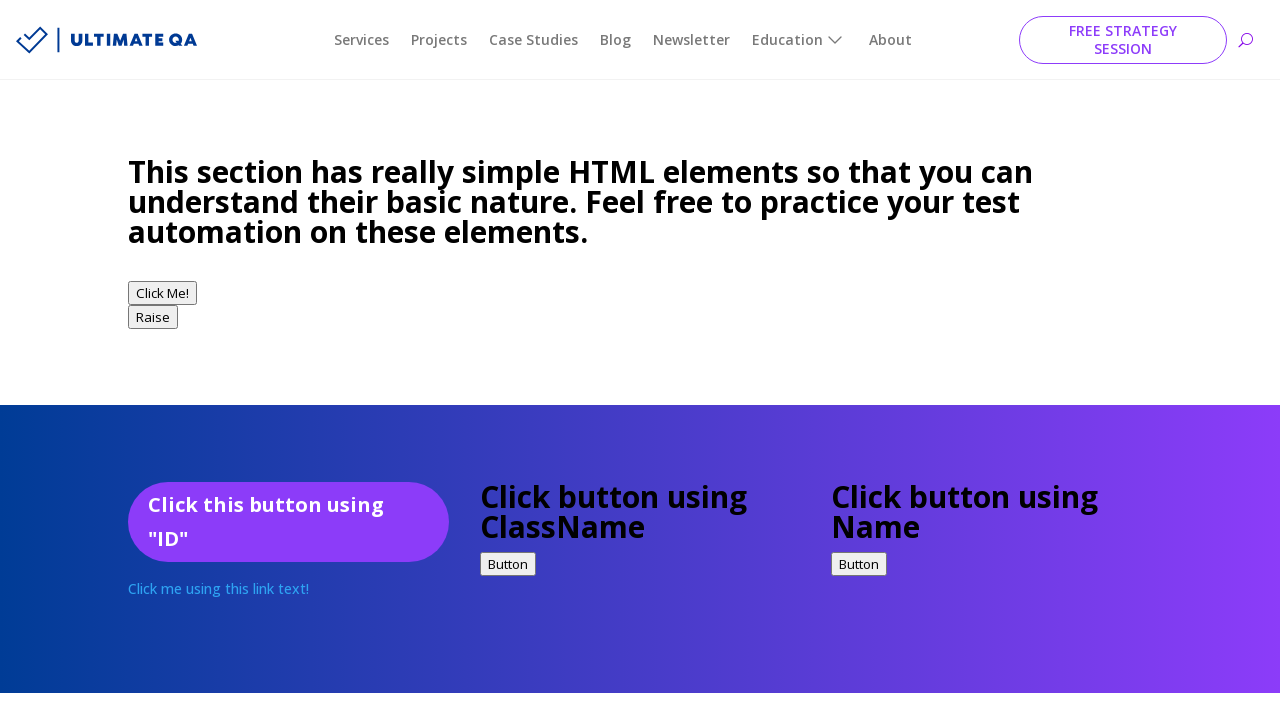

Waited 200ms before next submission
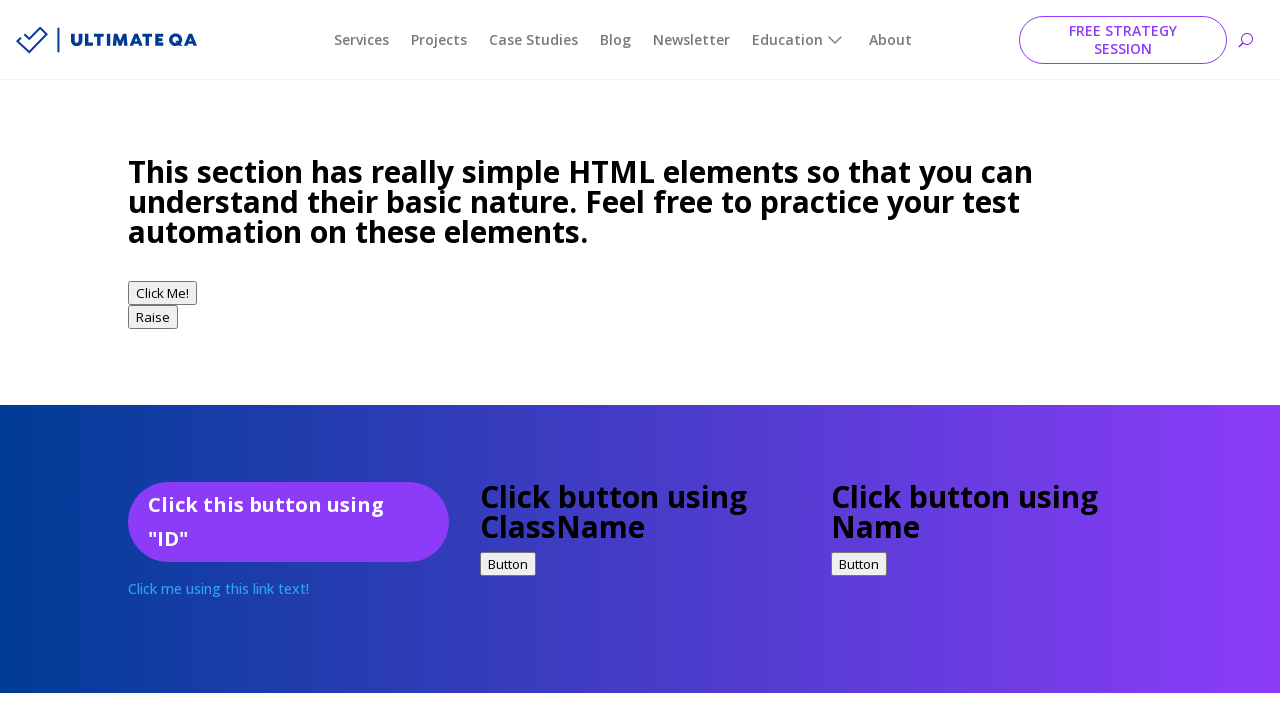

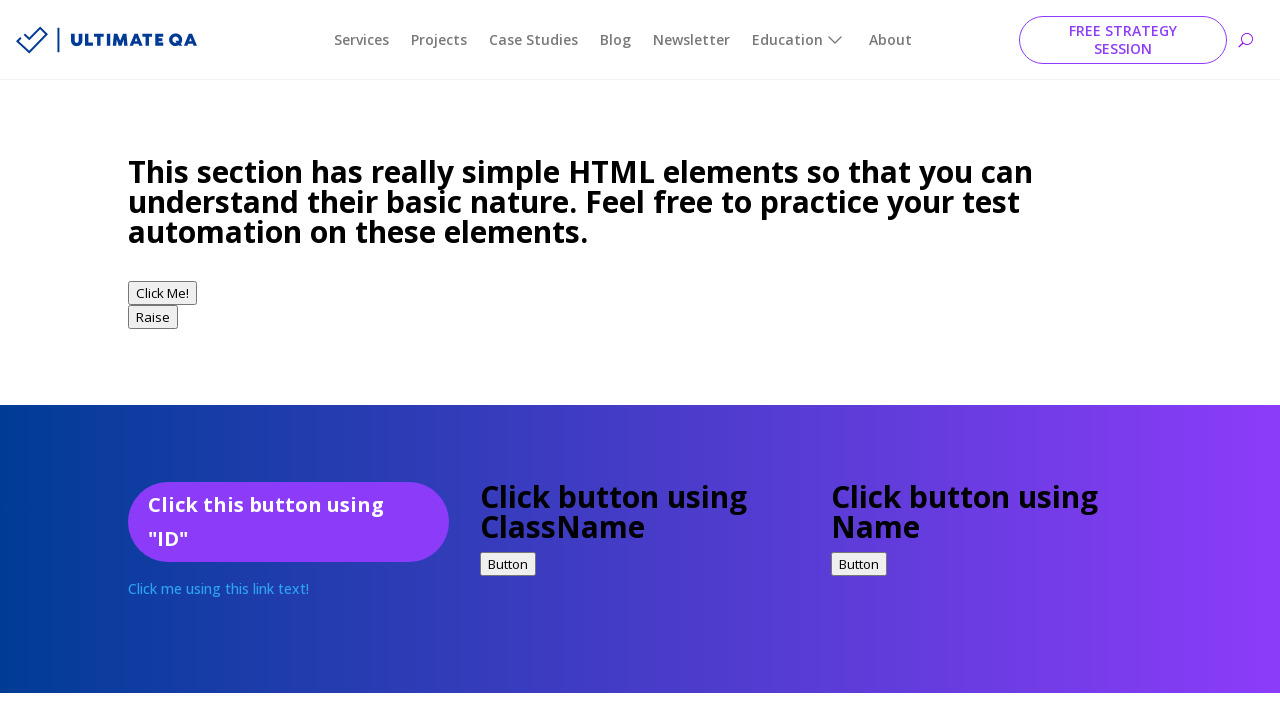